Tests the add/delete elements functionality by clicking the "Add Element" button 30 times to create delete buttons, then clicking the "Delete" button 20 times to remove them, verifying the correct number of buttons remain.

Starting URL: http://the-internet.herokuapp.com/add_remove_elements/

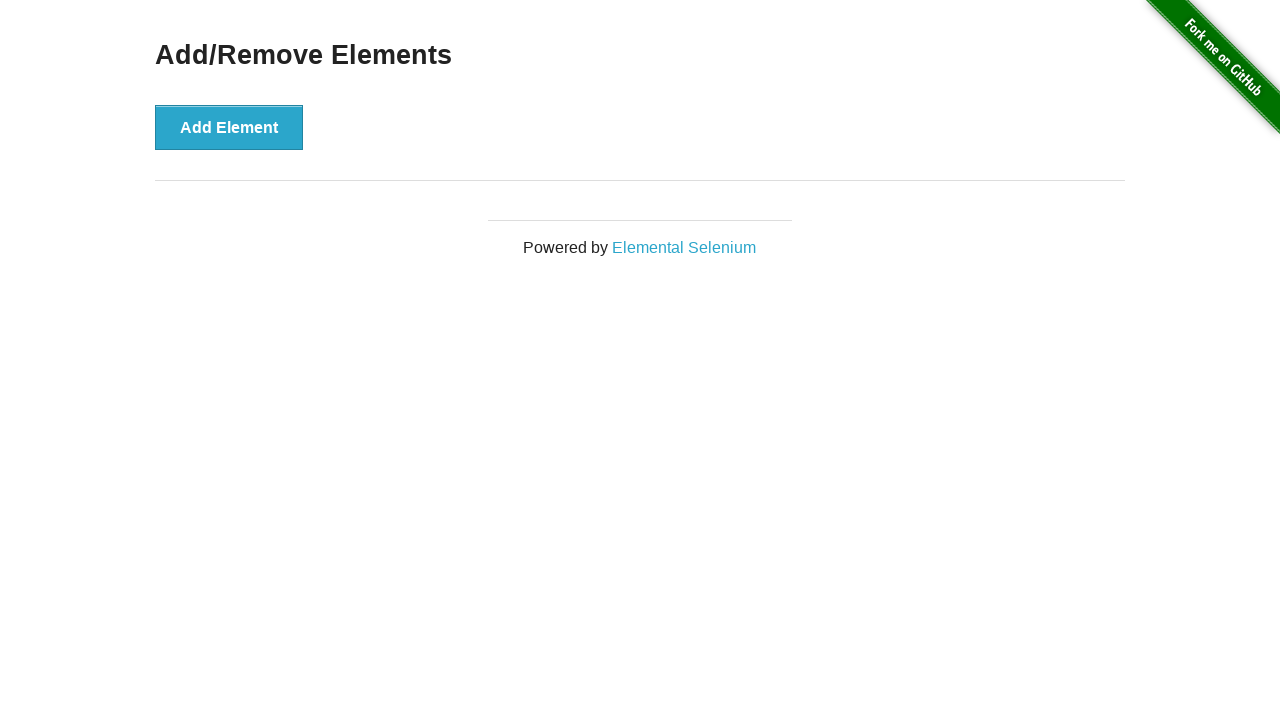

Navigated to add/remove elements page
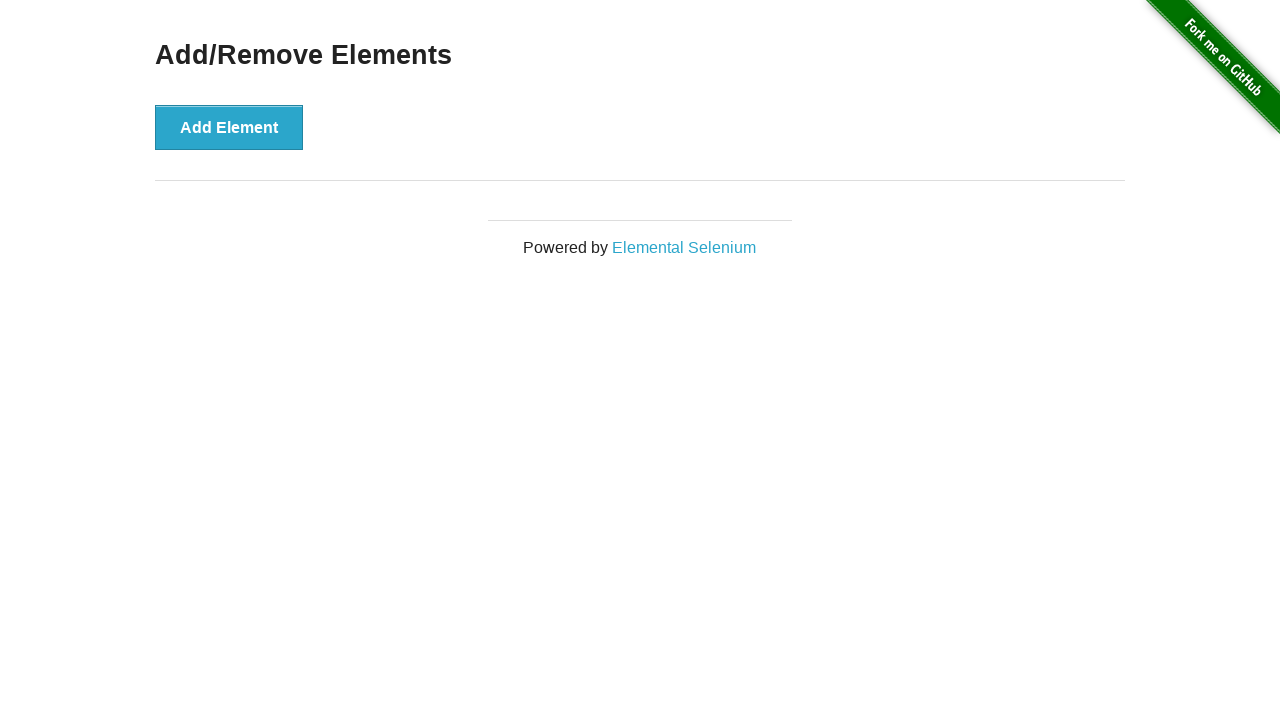

Clicked 'Add Element' button (iteration 1/30) at (229, 127) on xpath=//button[text()='Add Element']
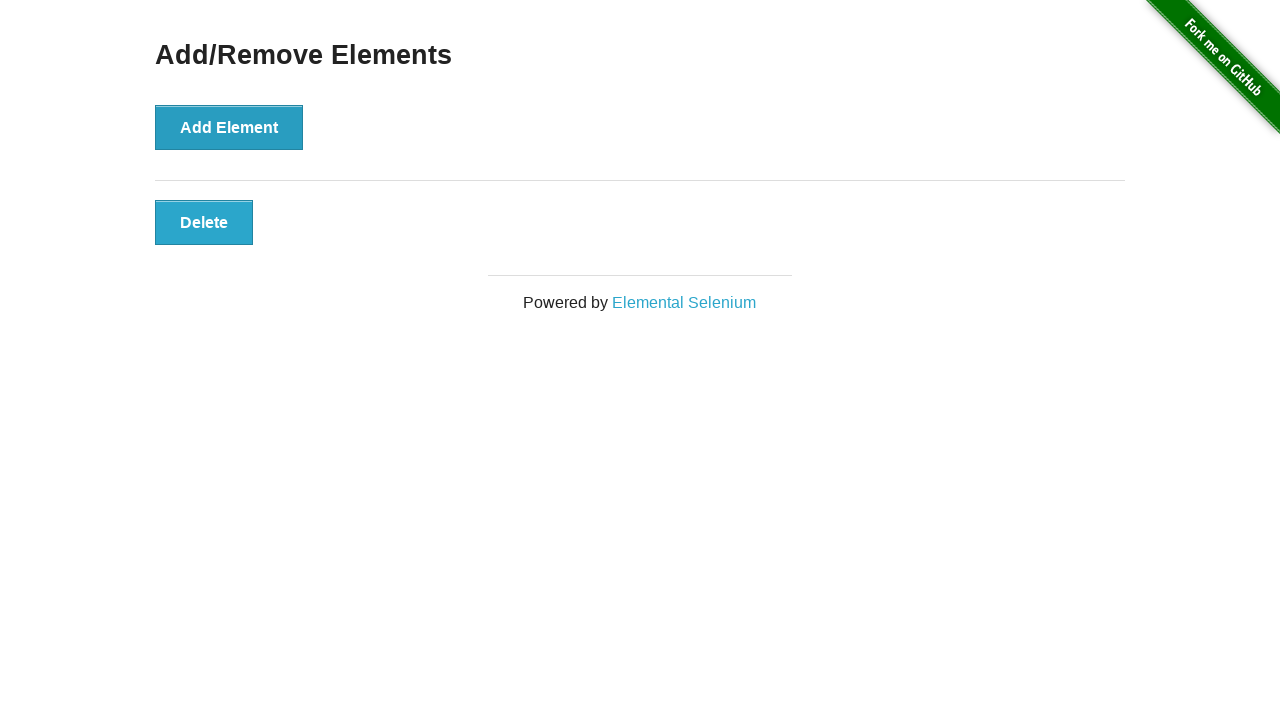

Clicked 'Add Element' button (iteration 2/30) at (229, 127) on xpath=//button[text()='Add Element']
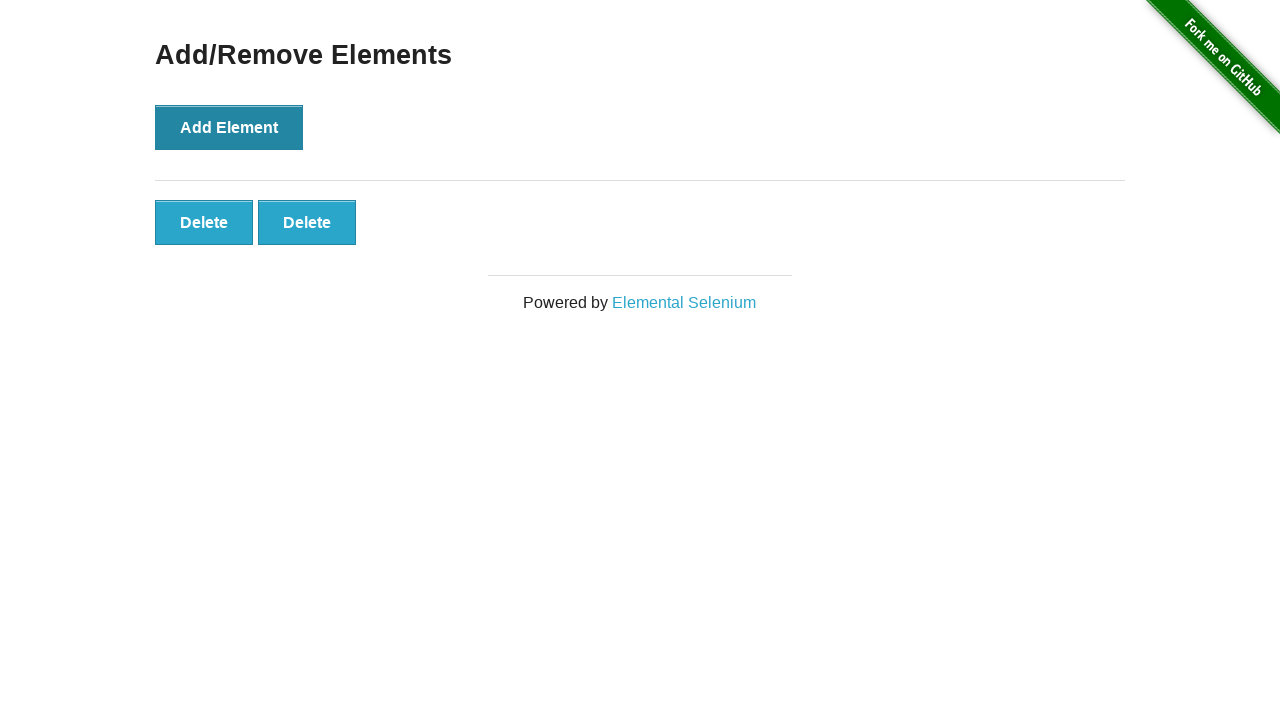

Clicked 'Add Element' button (iteration 3/30) at (229, 127) on xpath=//button[text()='Add Element']
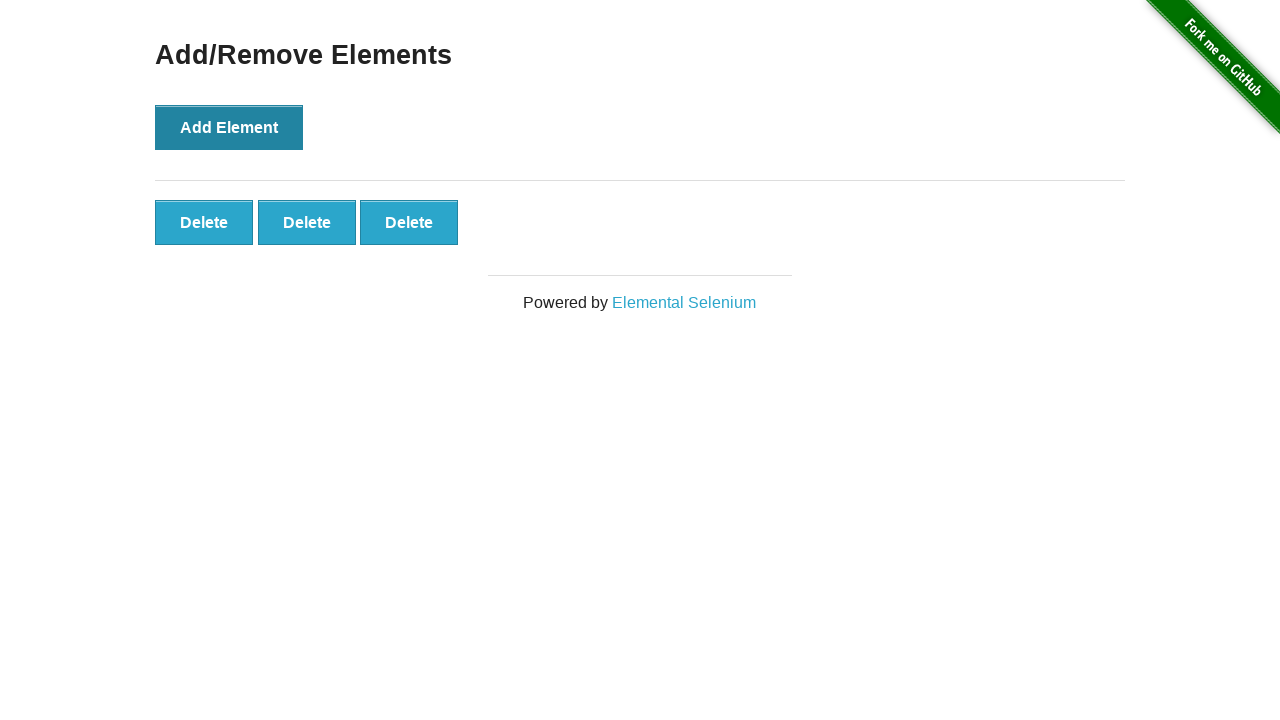

Clicked 'Add Element' button (iteration 4/30) at (229, 127) on xpath=//button[text()='Add Element']
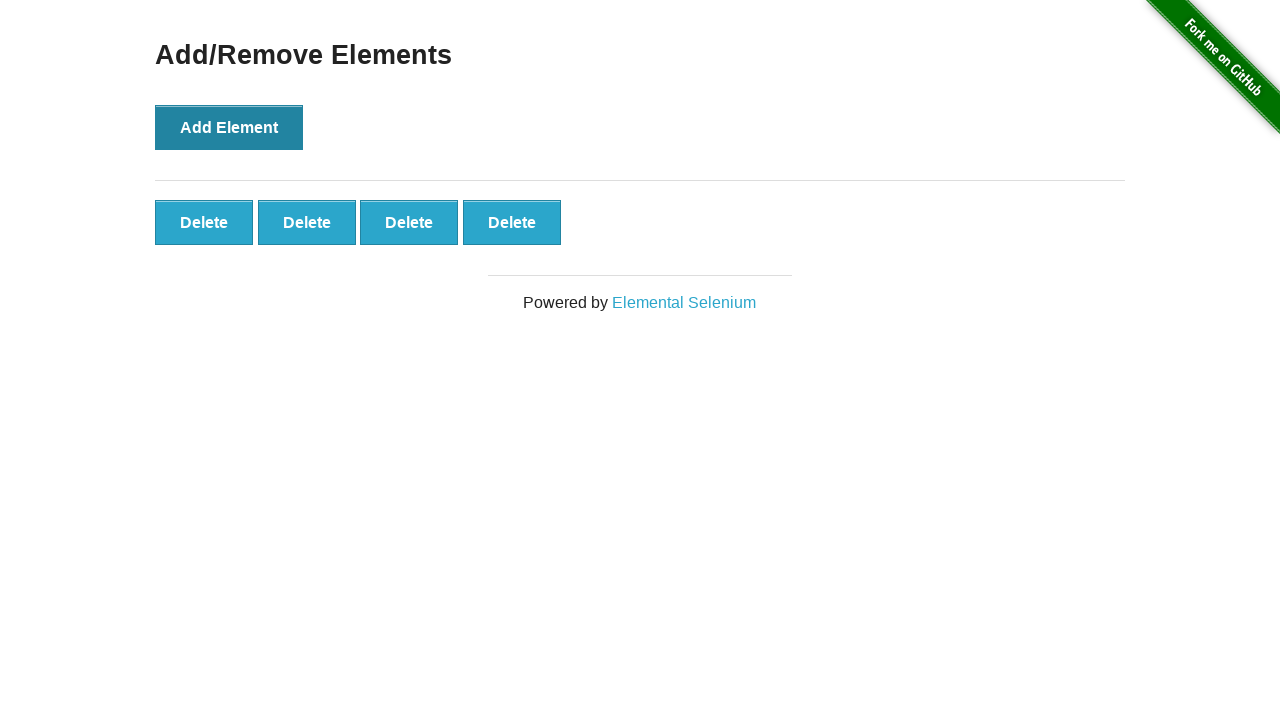

Clicked 'Add Element' button (iteration 5/30) at (229, 127) on xpath=//button[text()='Add Element']
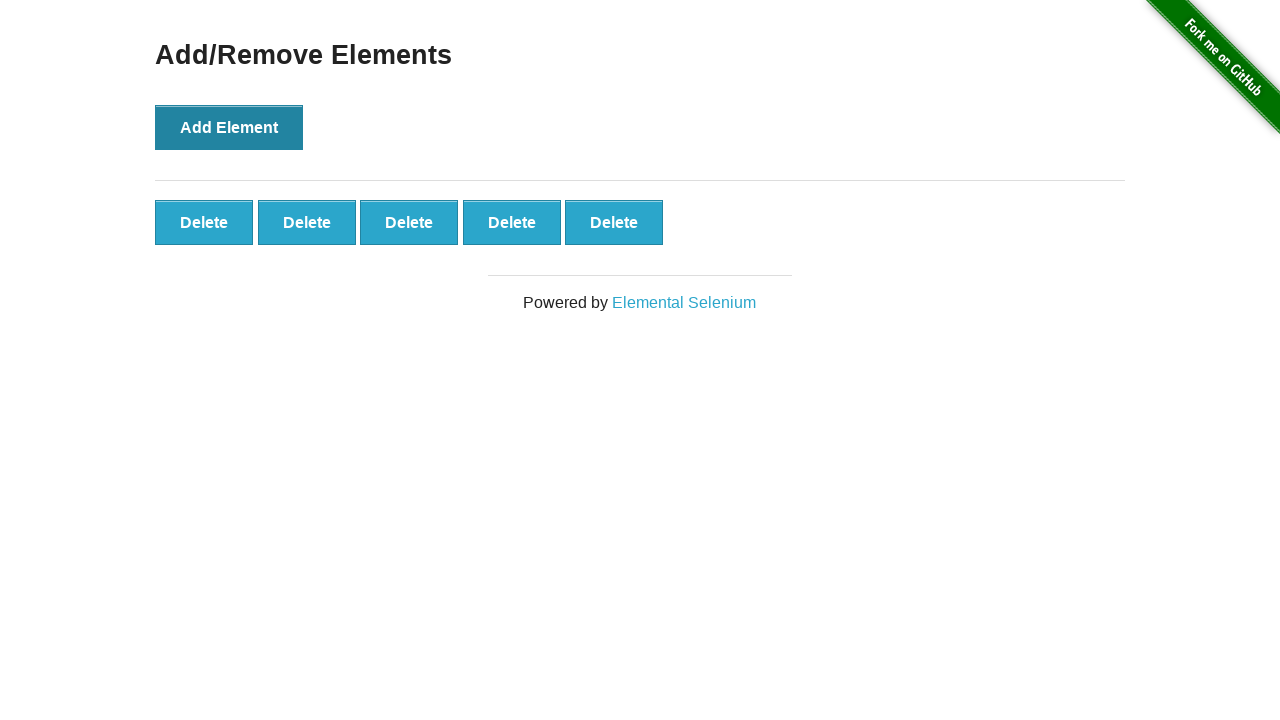

Clicked 'Add Element' button (iteration 6/30) at (229, 127) on xpath=//button[text()='Add Element']
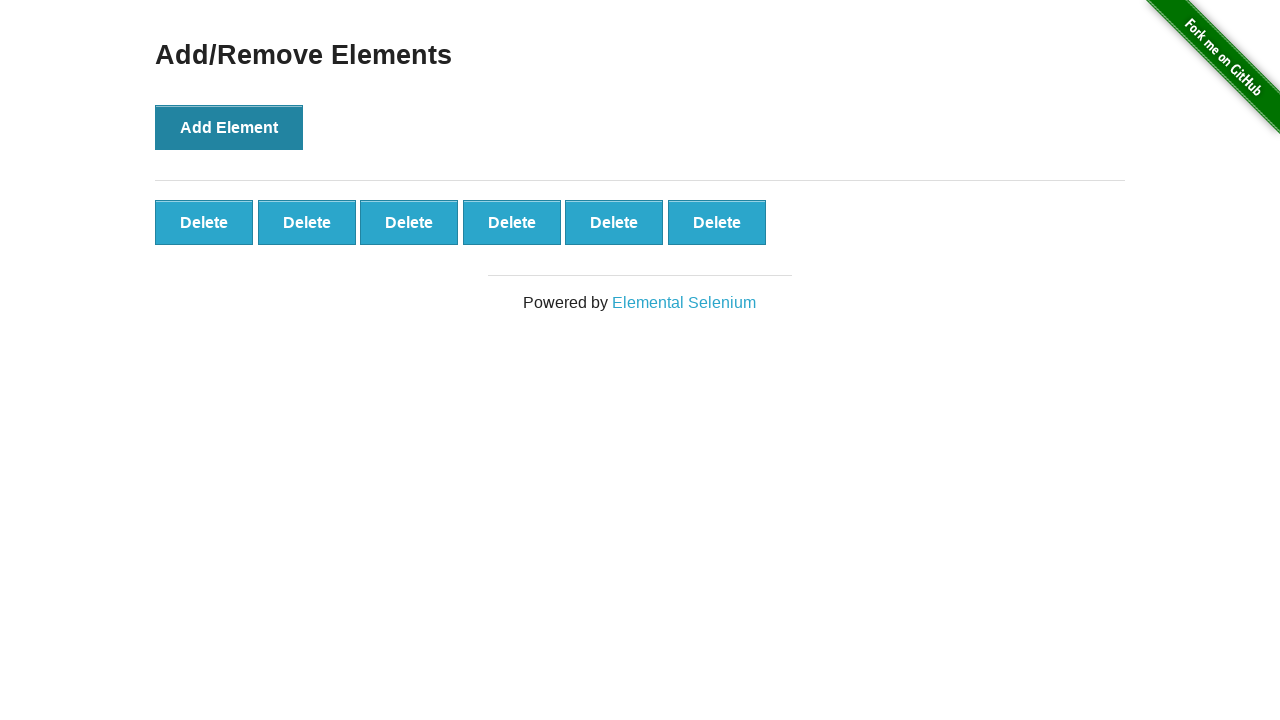

Clicked 'Add Element' button (iteration 7/30) at (229, 127) on xpath=//button[text()='Add Element']
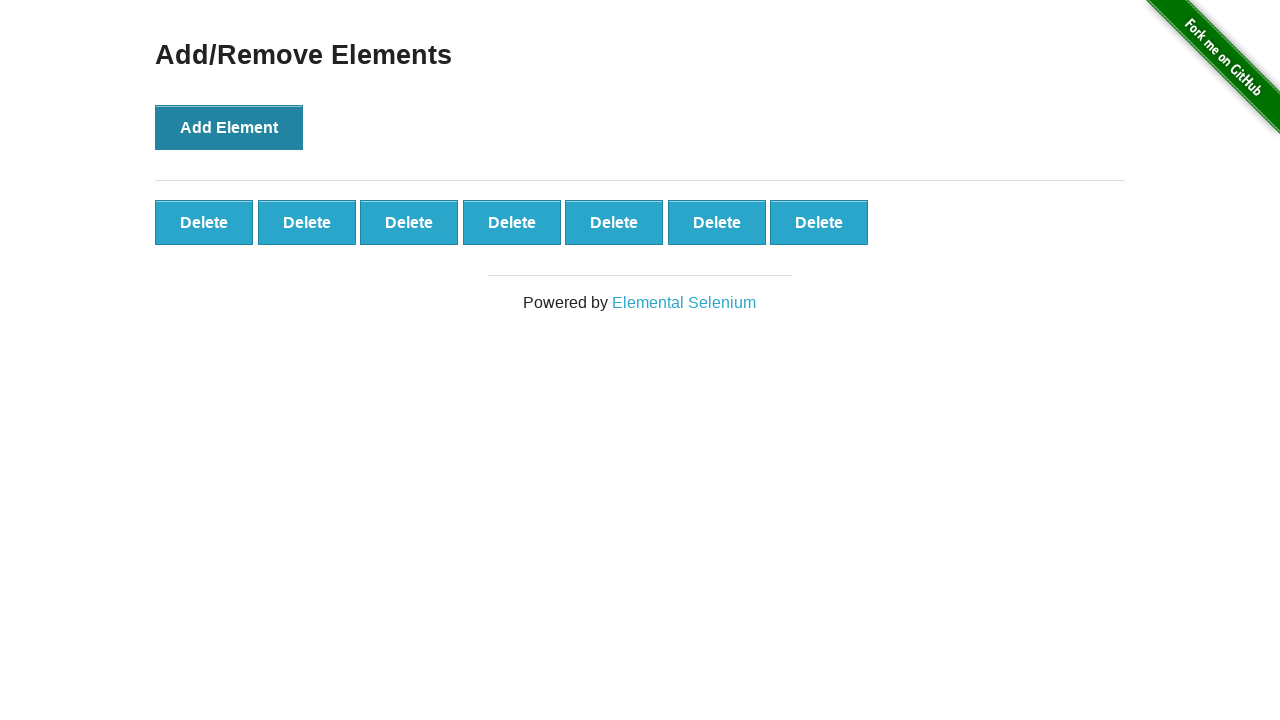

Clicked 'Add Element' button (iteration 8/30) at (229, 127) on xpath=//button[text()='Add Element']
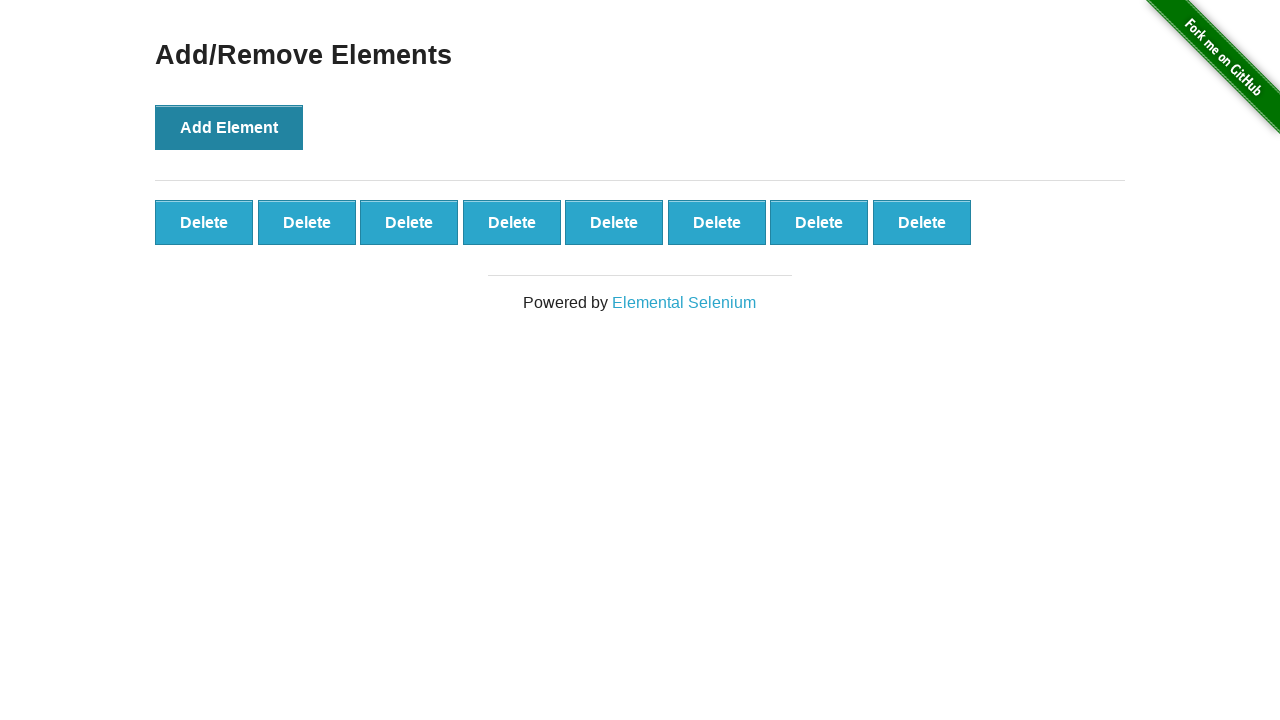

Clicked 'Add Element' button (iteration 9/30) at (229, 127) on xpath=//button[text()='Add Element']
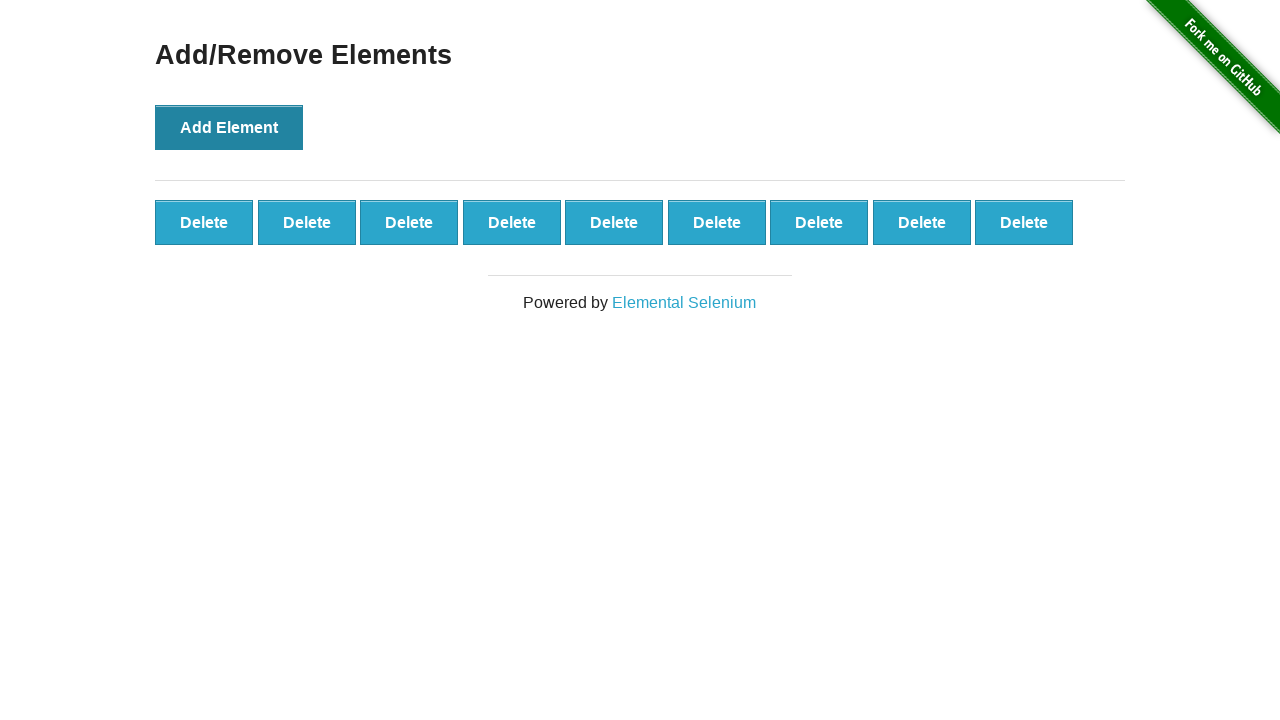

Clicked 'Add Element' button (iteration 10/30) at (229, 127) on xpath=//button[text()='Add Element']
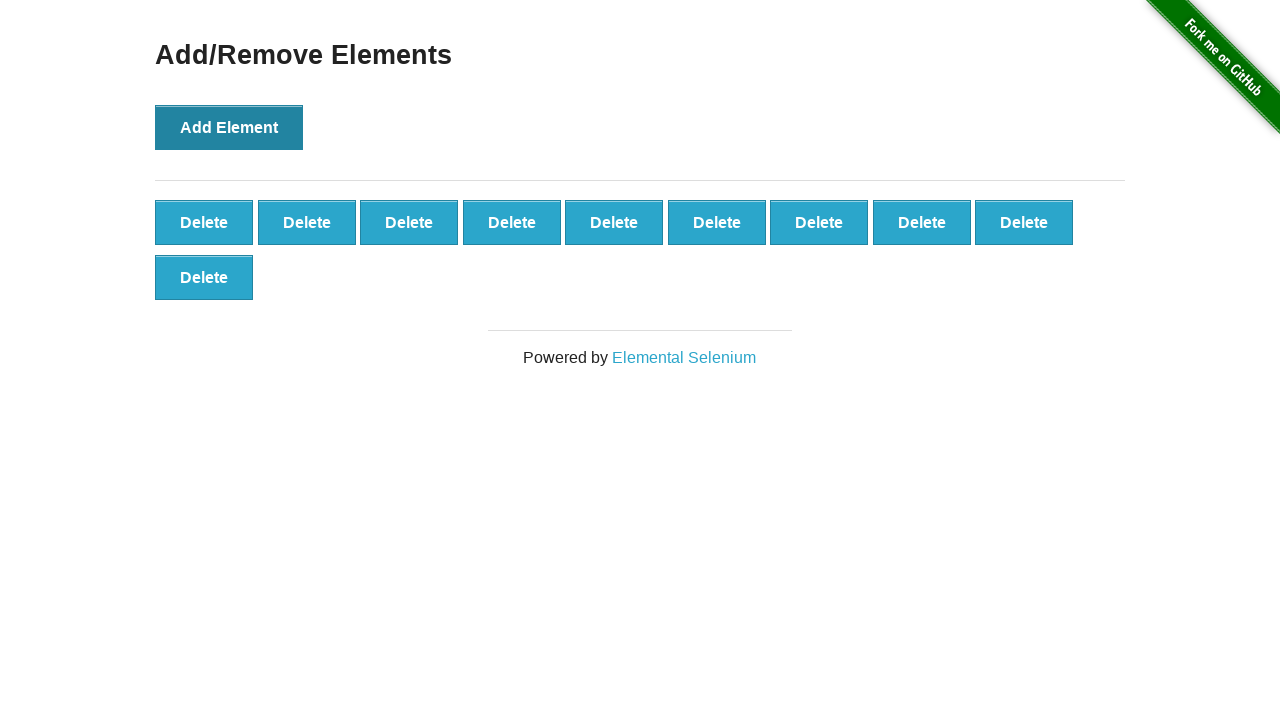

Clicked 'Add Element' button (iteration 11/30) at (229, 127) on xpath=//button[text()='Add Element']
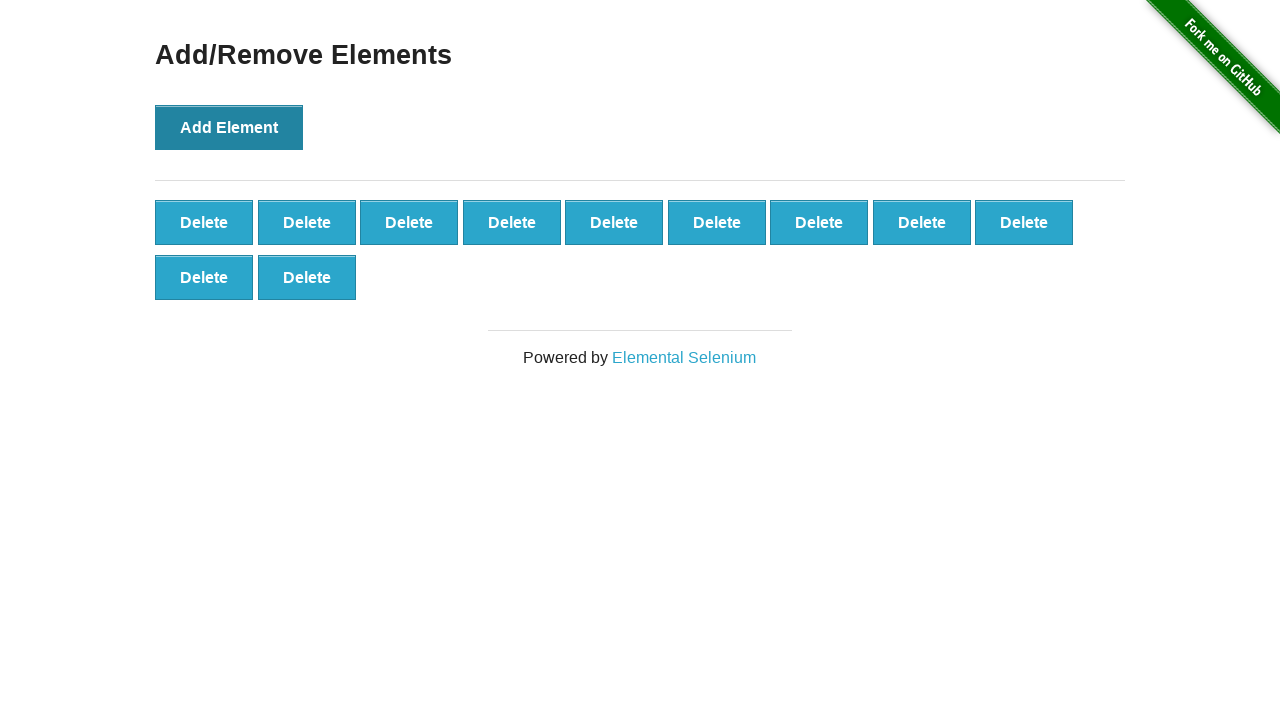

Clicked 'Add Element' button (iteration 12/30) at (229, 127) on xpath=//button[text()='Add Element']
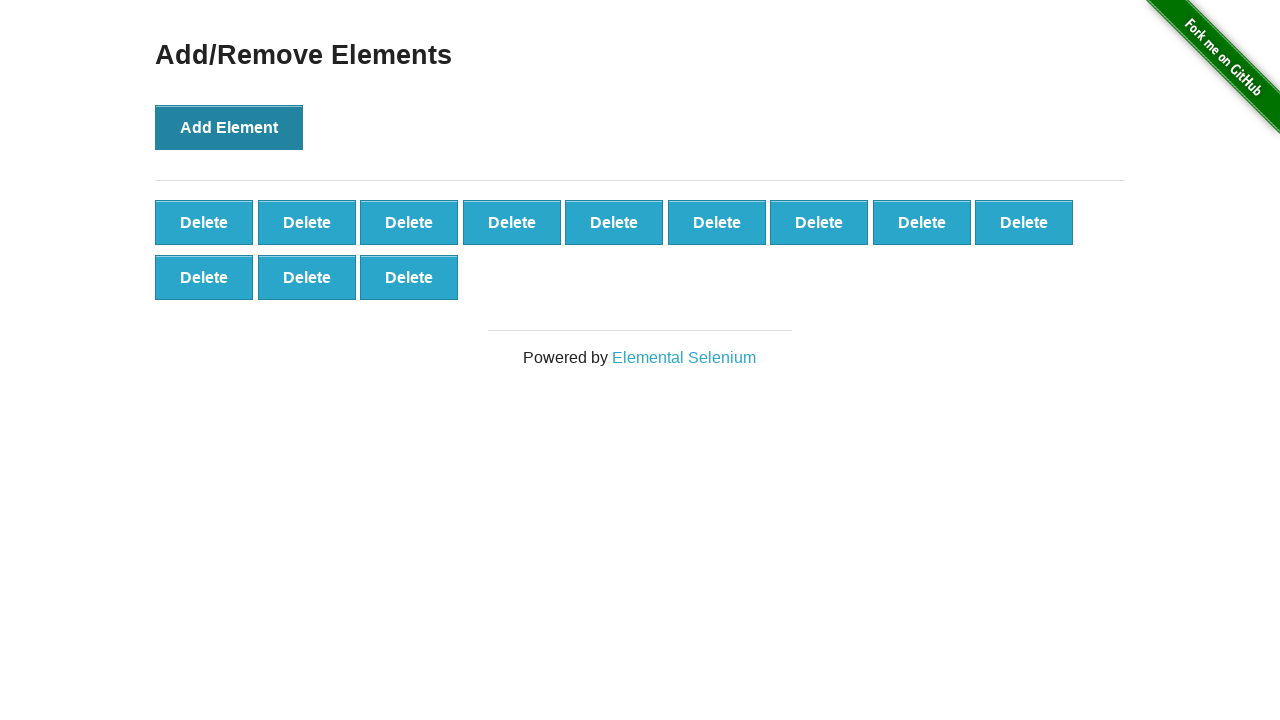

Clicked 'Add Element' button (iteration 13/30) at (229, 127) on xpath=//button[text()='Add Element']
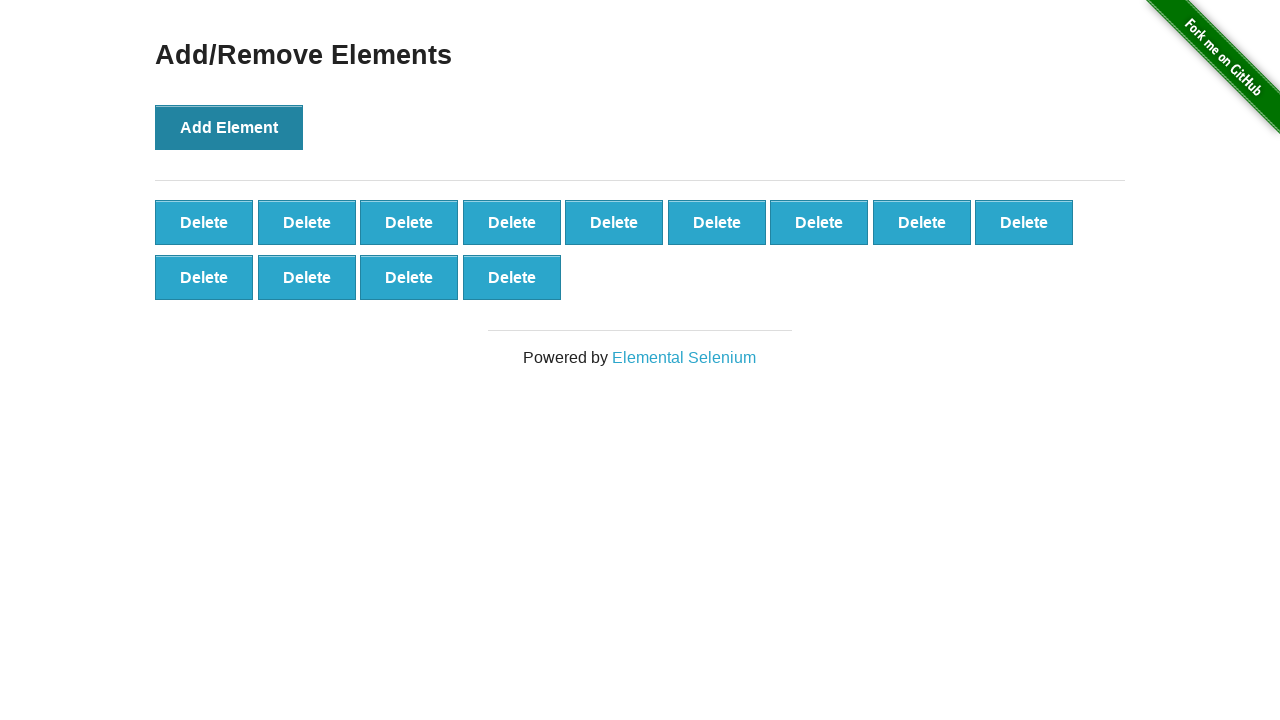

Clicked 'Add Element' button (iteration 14/30) at (229, 127) on xpath=//button[text()='Add Element']
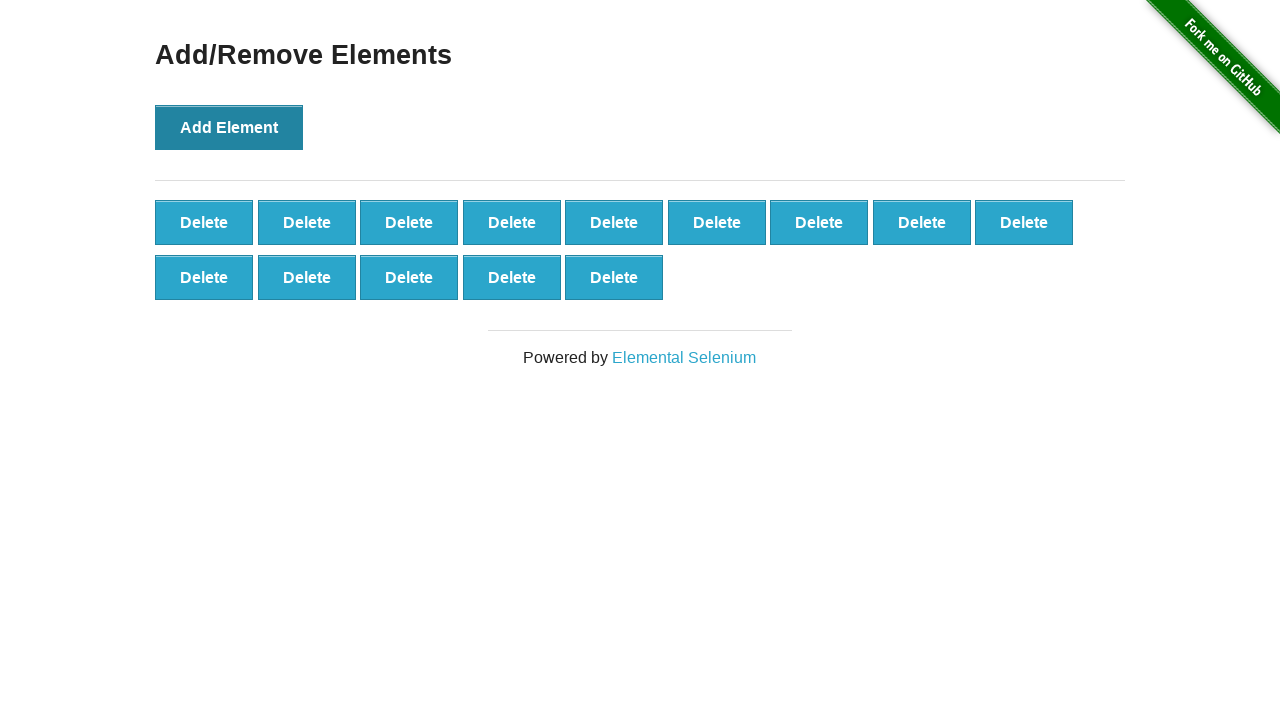

Clicked 'Add Element' button (iteration 15/30) at (229, 127) on xpath=//button[text()='Add Element']
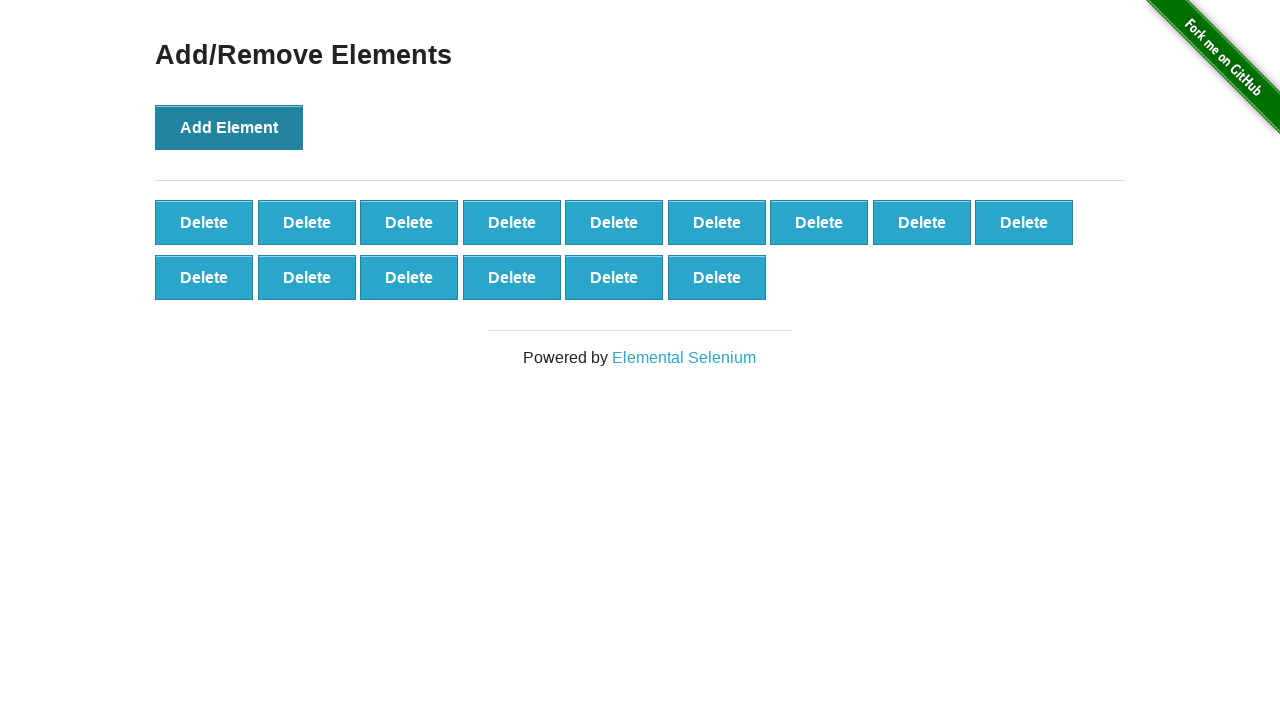

Clicked 'Add Element' button (iteration 16/30) at (229, 127) on xpath=//button[text()='Add Element']
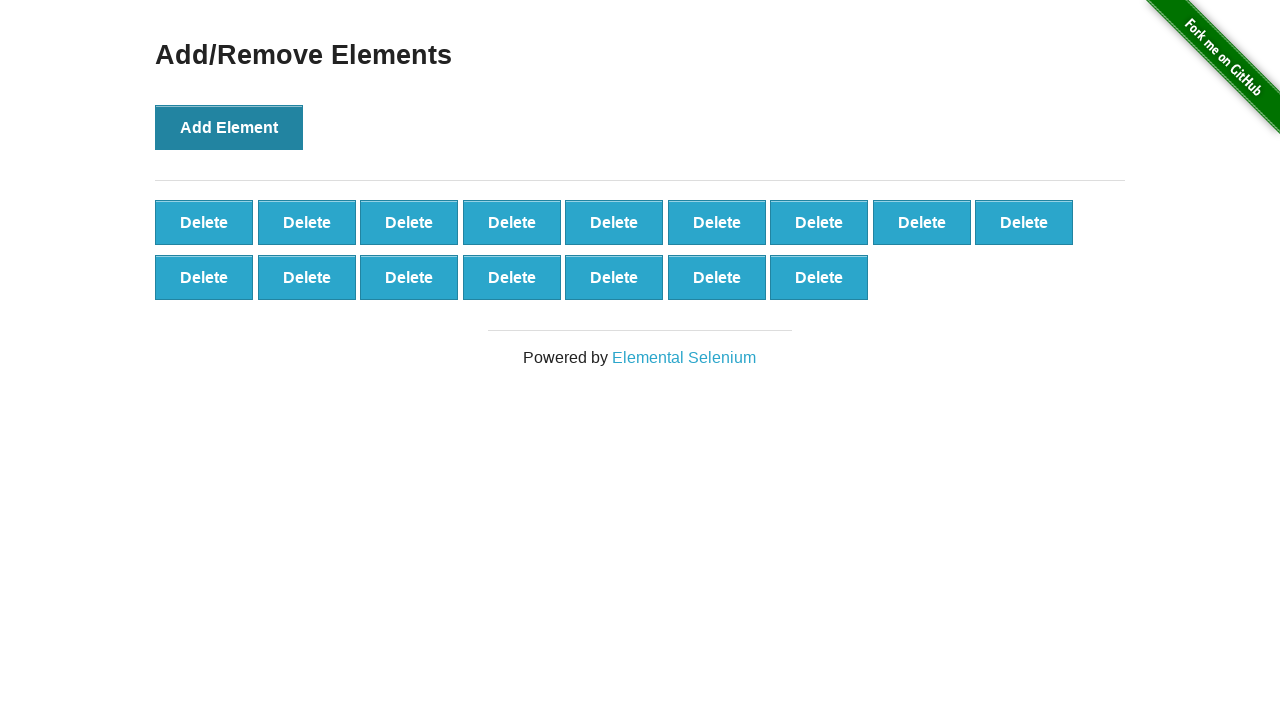

Clicked 'Add Element' button (iteration 17/30) at (229, 127) on xpath=//button[text()='Add Element']
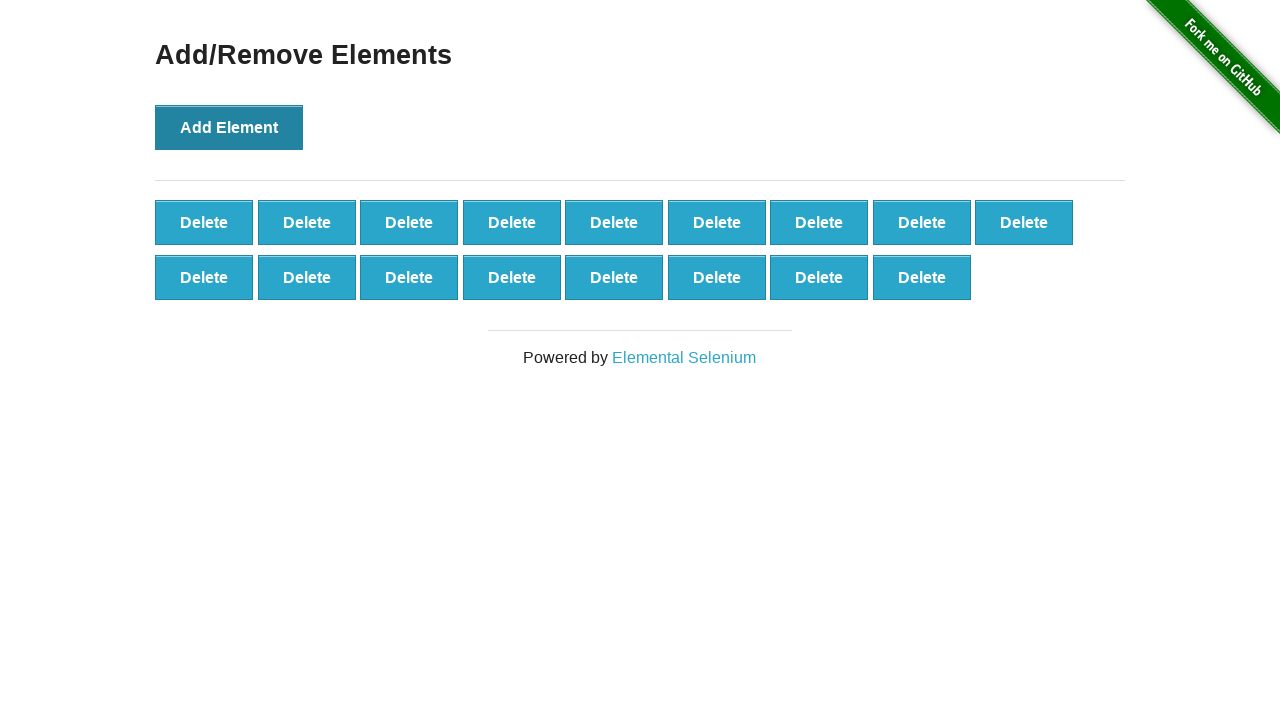

Clicked 'Add Element' button (iteration 18/30) at (229, 127) on xpath=//button[text()='Add Element']
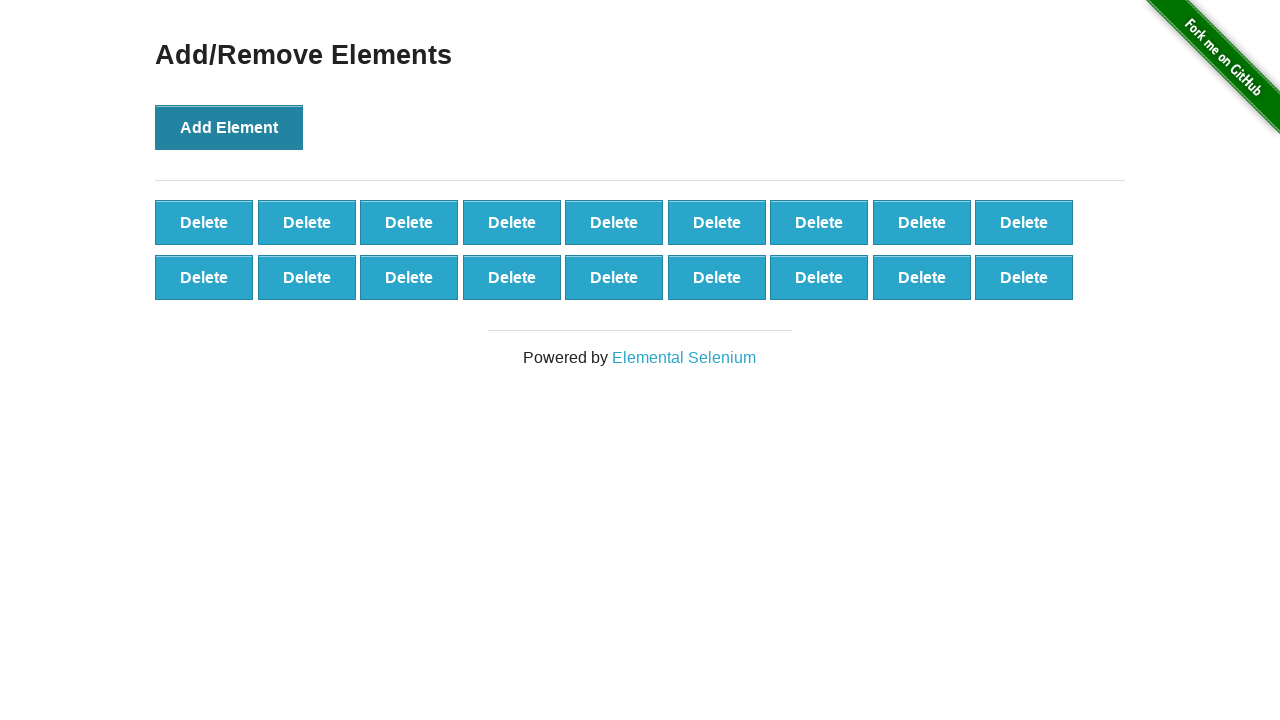

Clicked 'Add Element' button (iteration 19/30) at (229, 127) on xpath=//button[text()='Add Element']
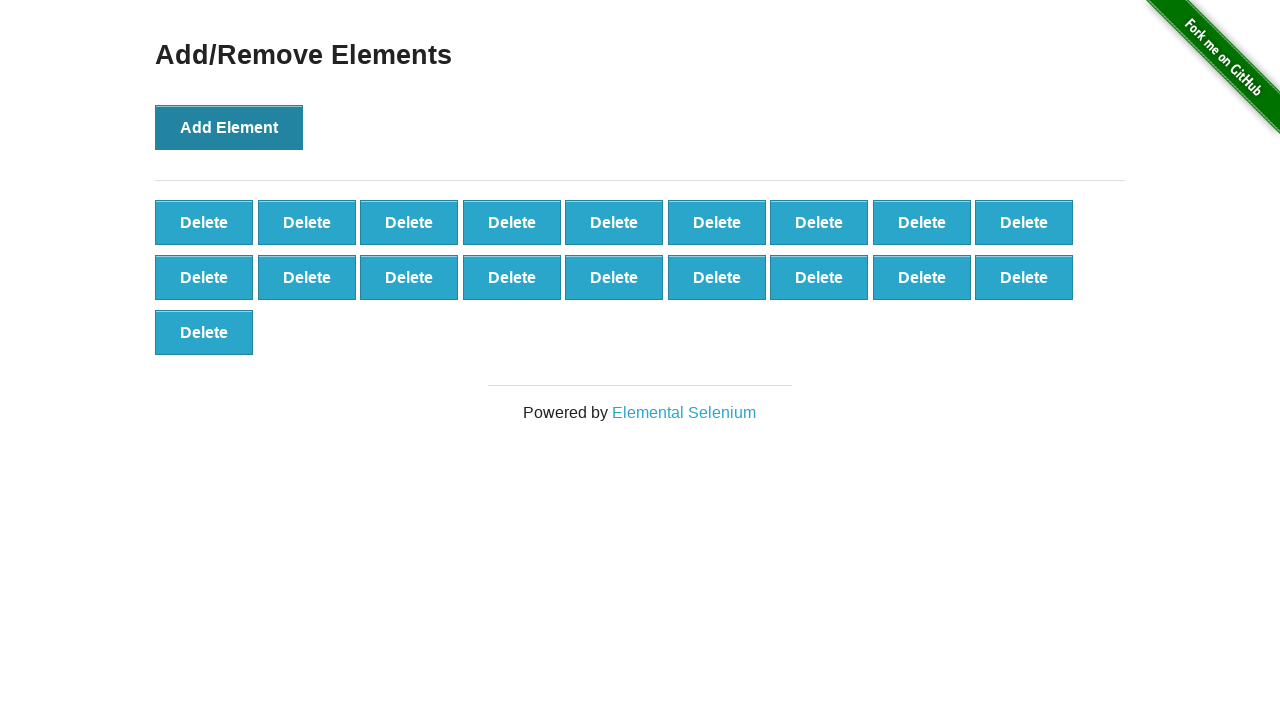

Clicked 'Add Element' button (iteration 20/30) at (229, 127) on xpath=//button[text()='Add Element']
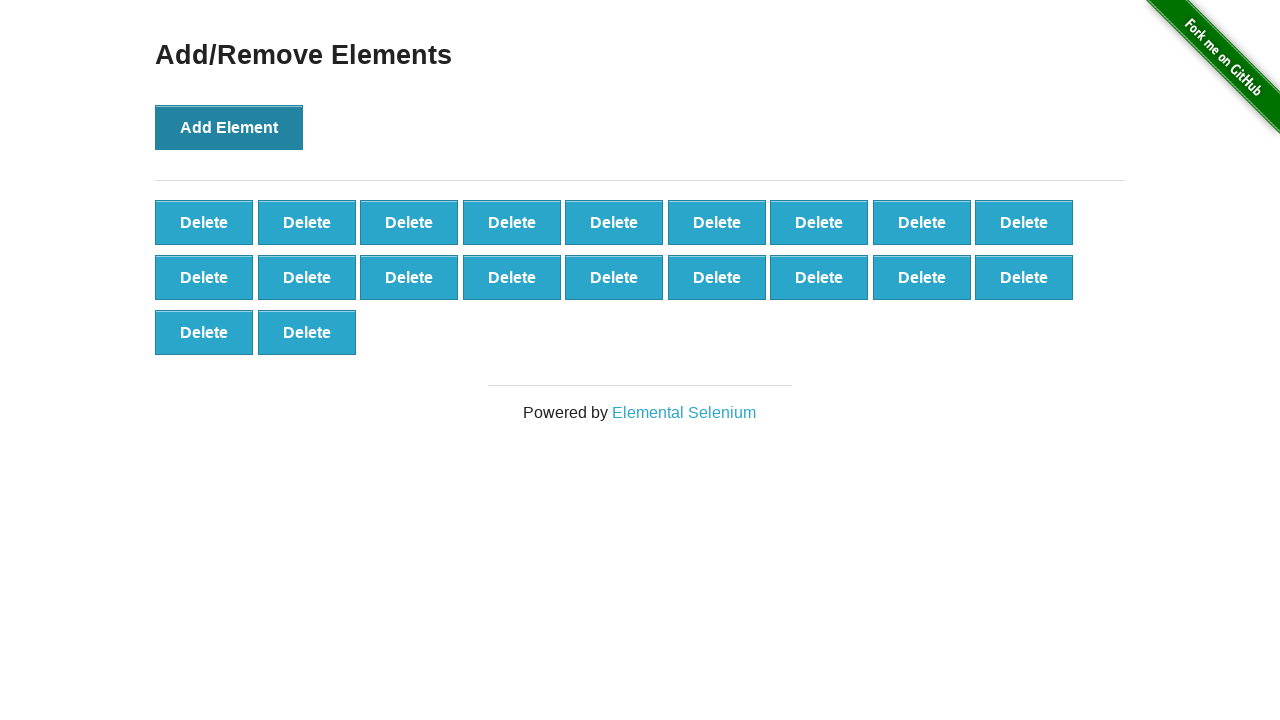

Clicked 'Add Element' button (iteration 21/30) at (229, 127) on xpath=//button[text()='Add Element']
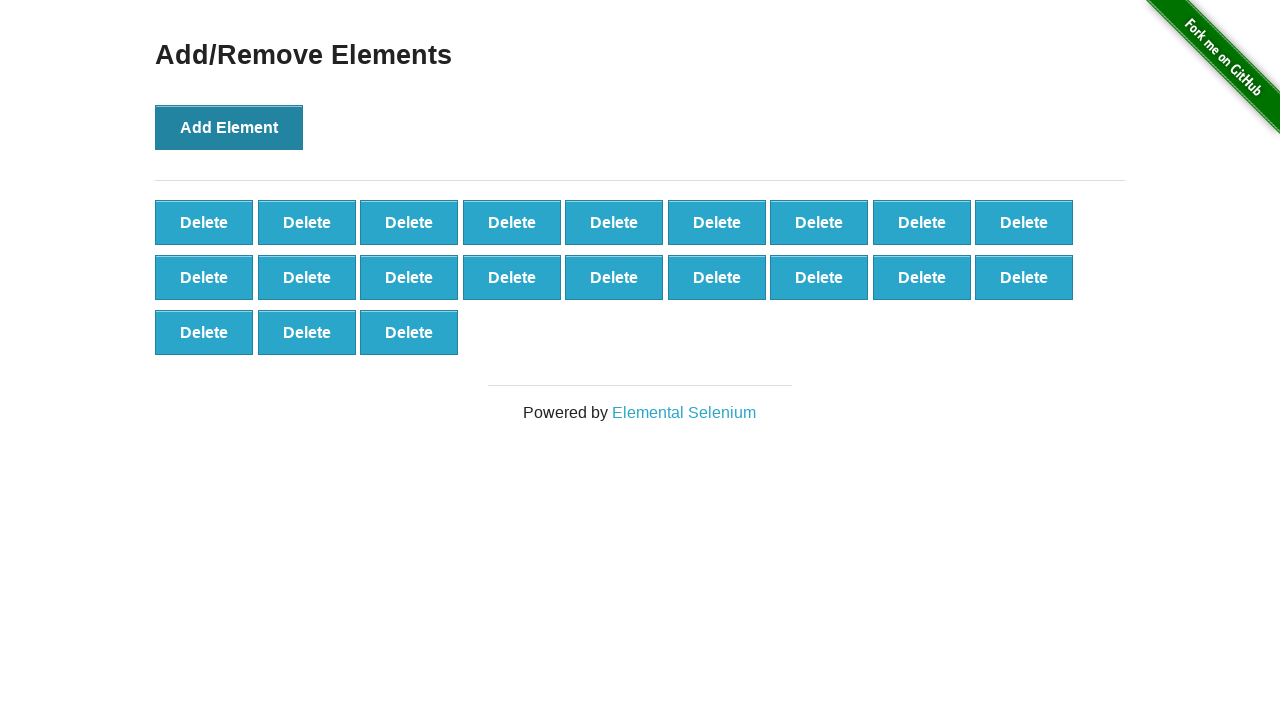

Clicked 'Add Element' button (iteration 22/30) at (229, 127) on xpath=//button[text()='Add Element']
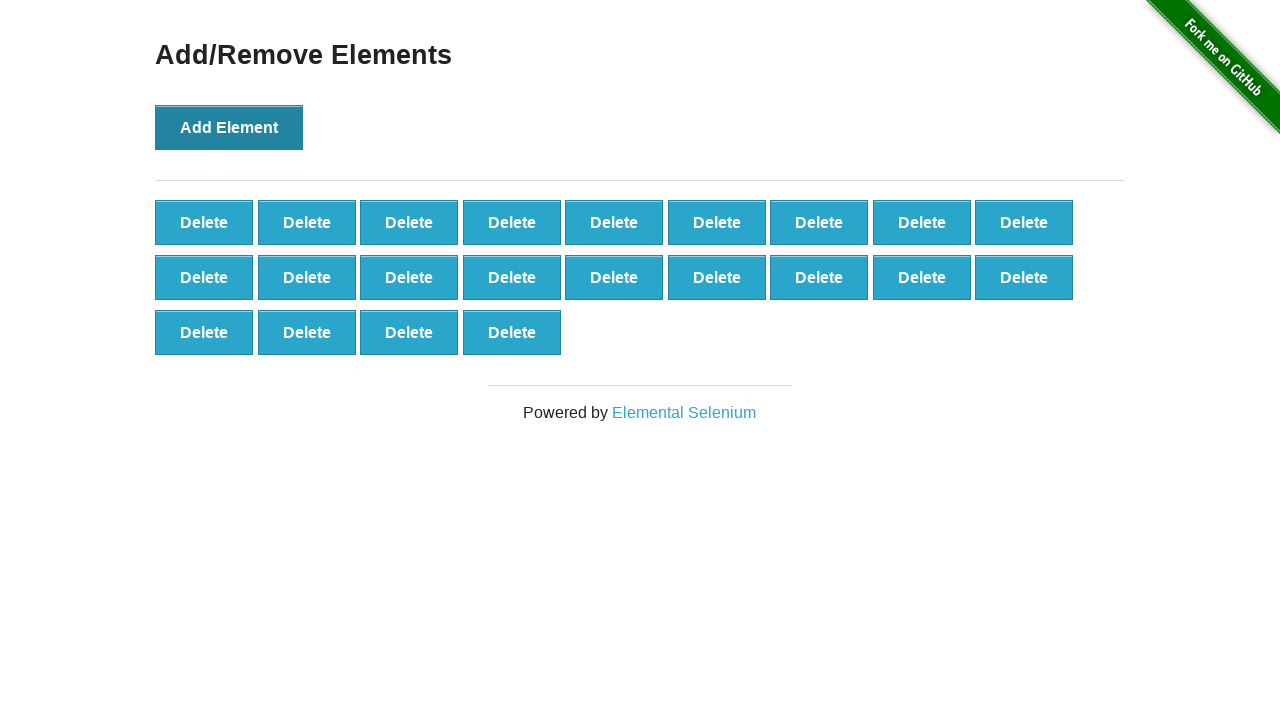

Clicked 'Add Element' button (iteration 23/30) at (229, 127) on xpath=//button[text()='Add Element']
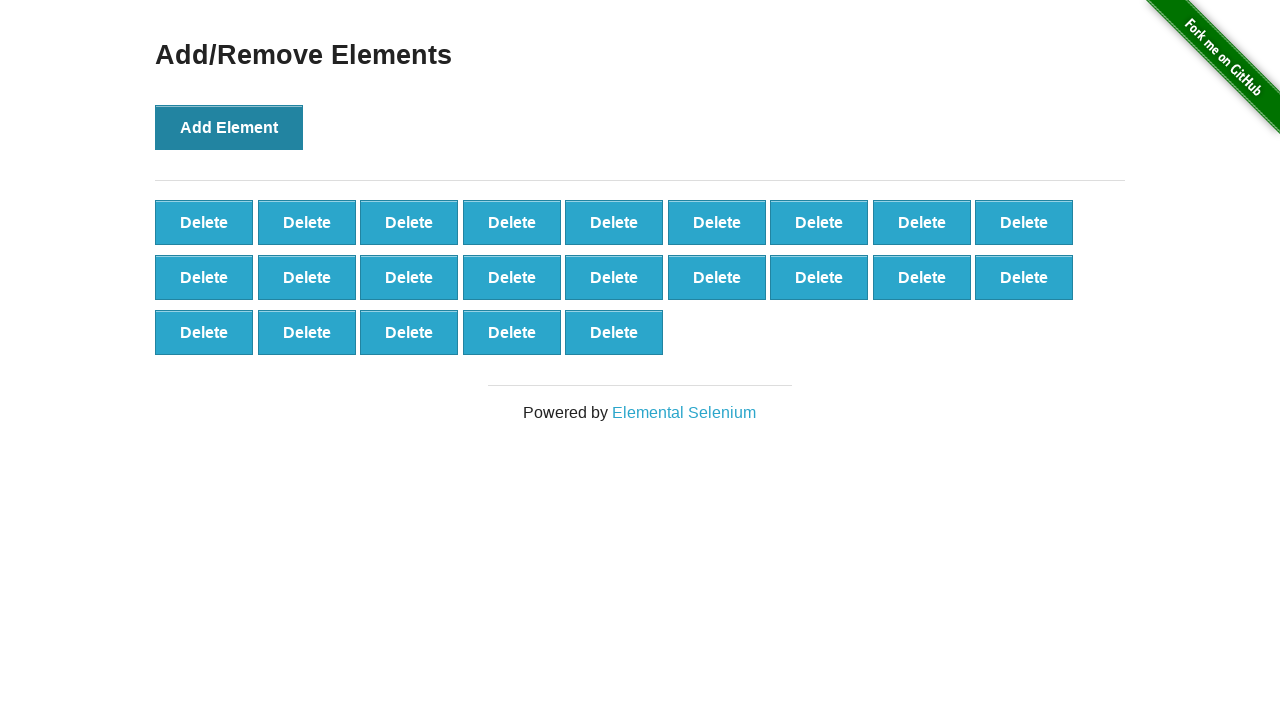

Clicked 'Add Element' button (iteration 24/30) at (229, 127) on xpath=//button[text()='Add Element']
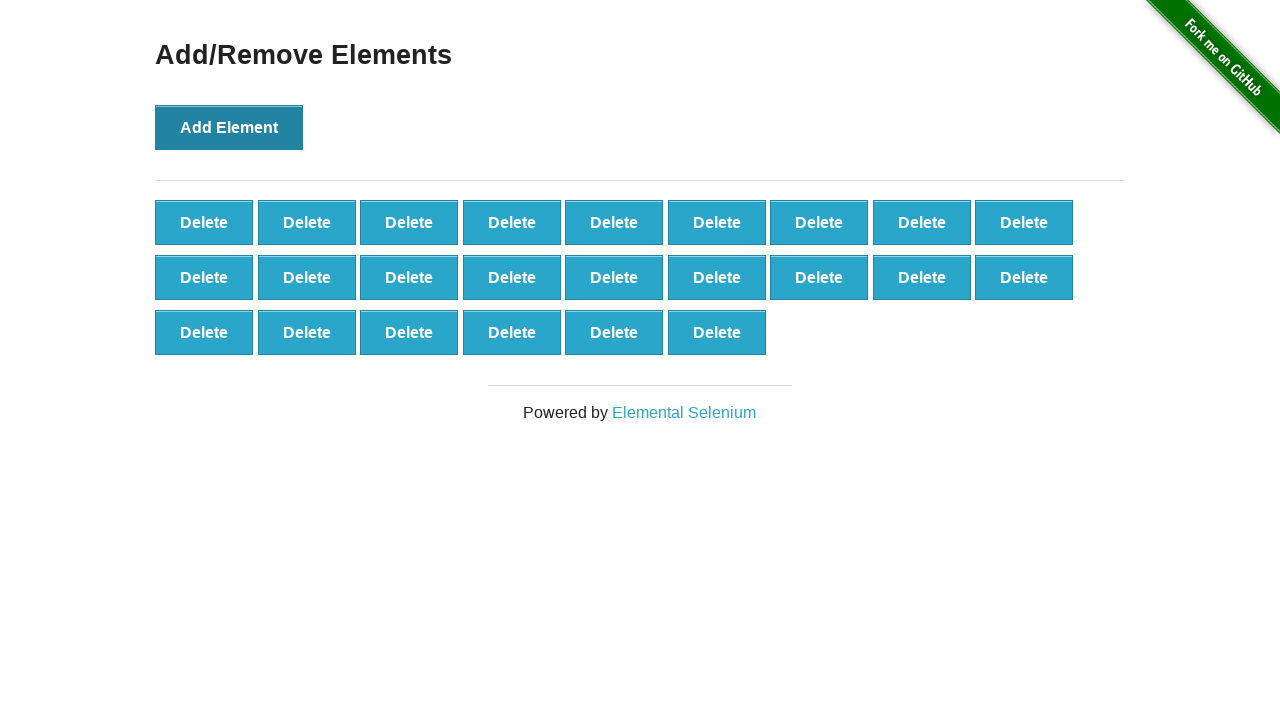

Clicked 'Add Element' button (iteration 25/30) at (229, 127) on xpath=//button[text()='Add Element']
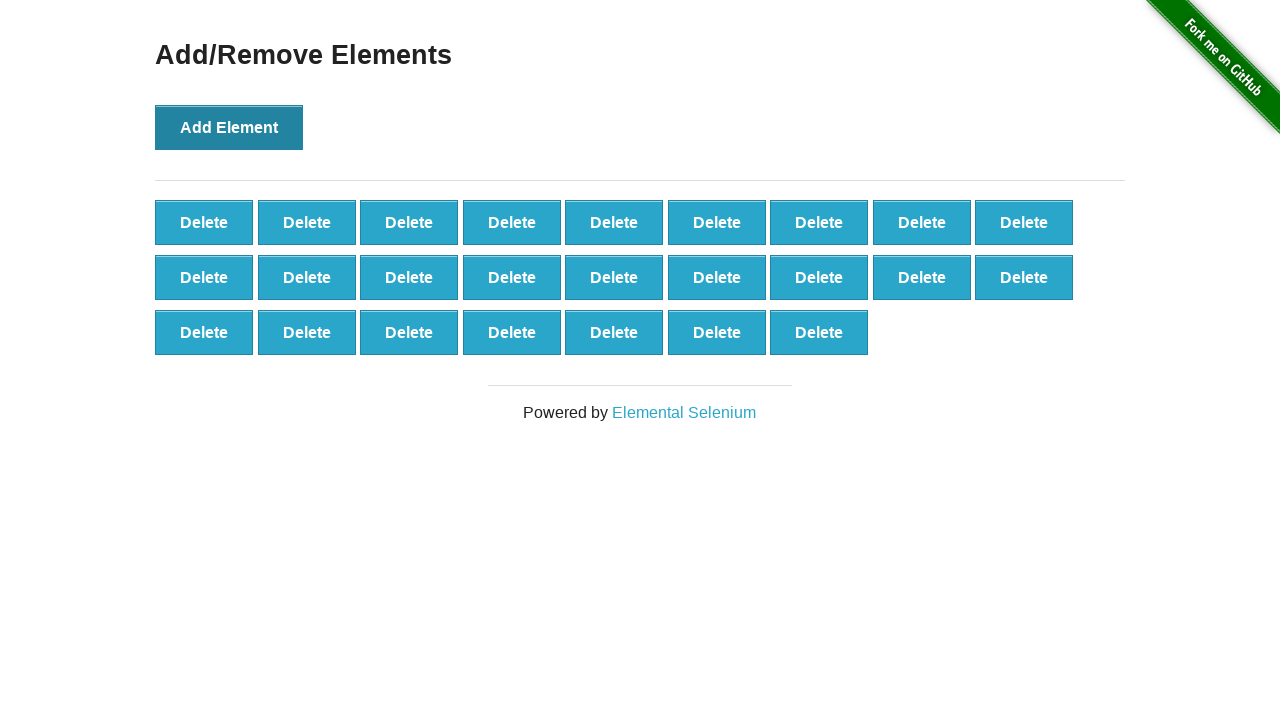

Clicked 'Add Element' button (iteration 26/30) at (229, 127) on xpath=//button[text()='Add Element']
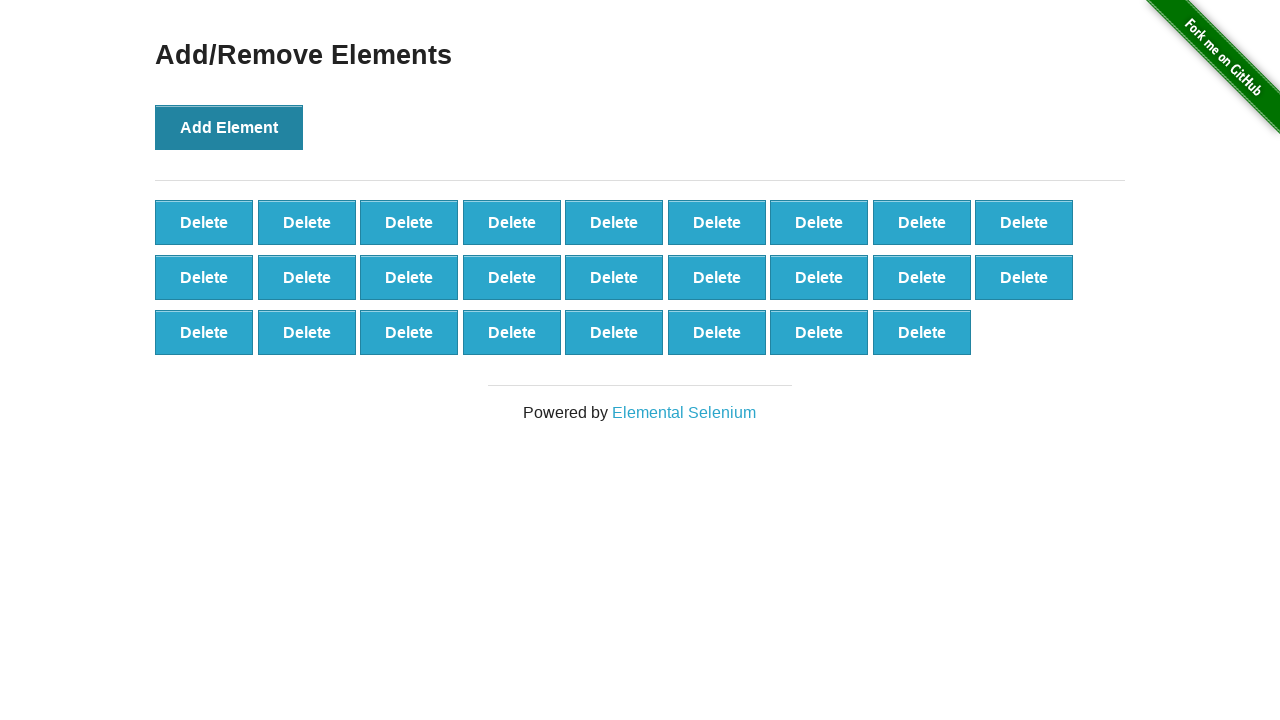

Clicked 'Add Element' button (iteration 27/30) at (229, 127) on xpath=//button[text()='Add Element']
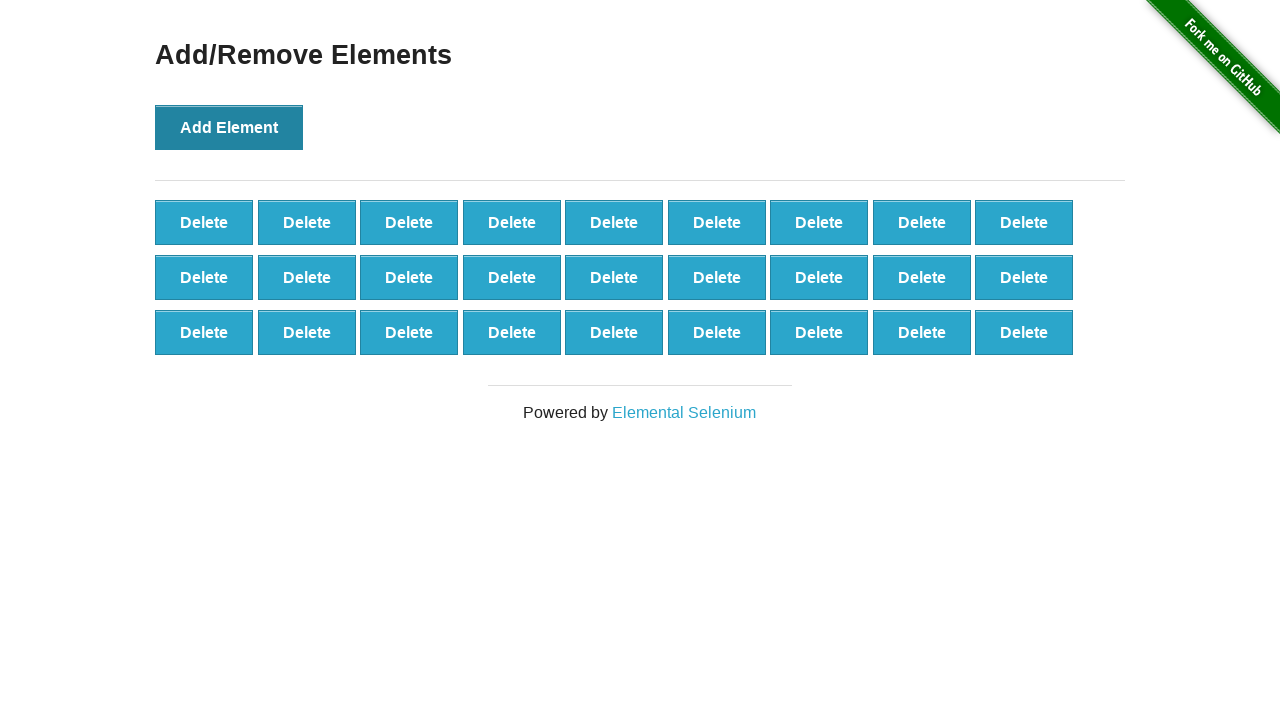

Clicked 'Add Element' button (iteration 28/30) at (229, 127) on xpath=//button[text()='Add Element']
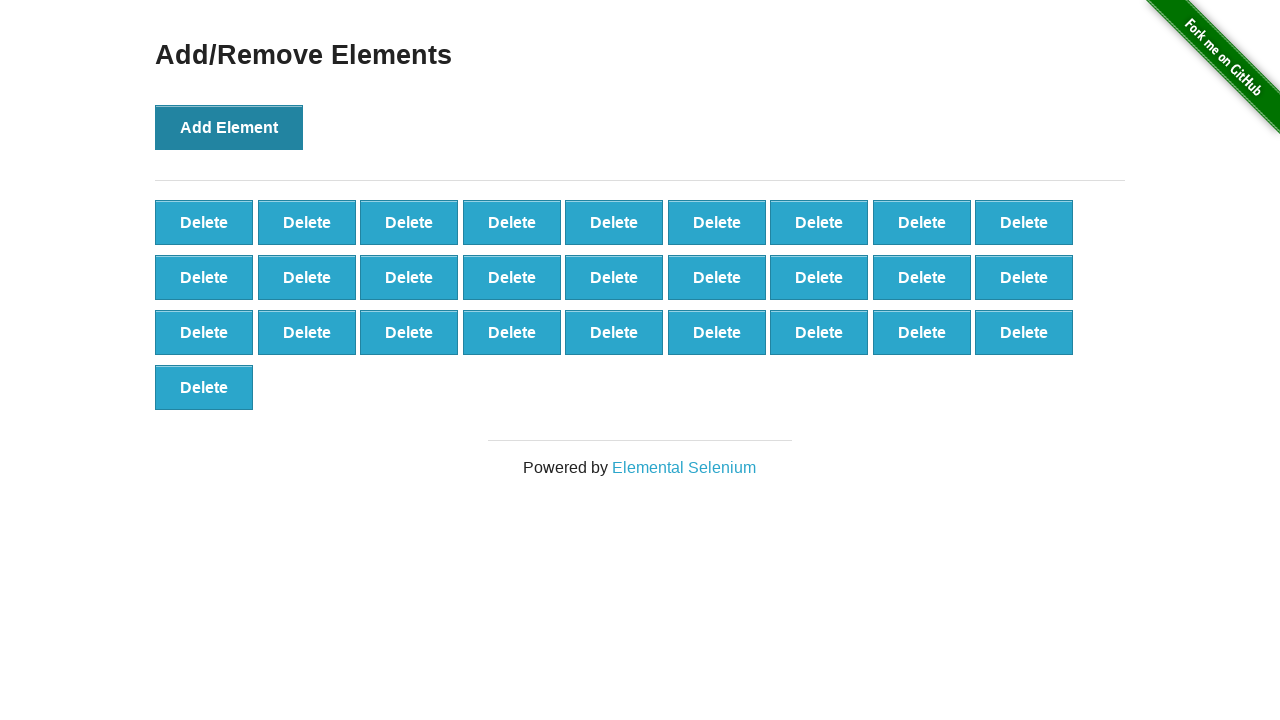

Clicked 'Add Element' button (iteration 29/30) at (229, 127) on xpath=//button[text()='Add Element']
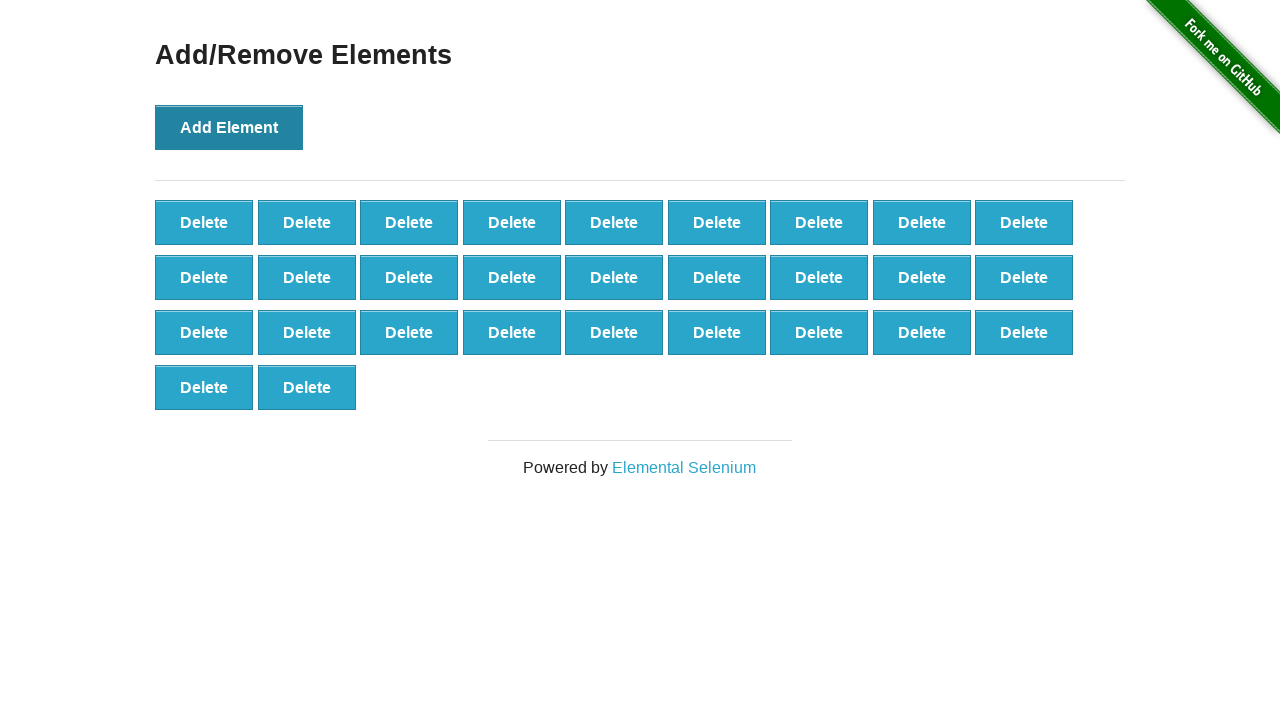

Clicked 'Add Element' button (iteration 30/30) at (229, 127) on xpath=//button[text()='Add Element']
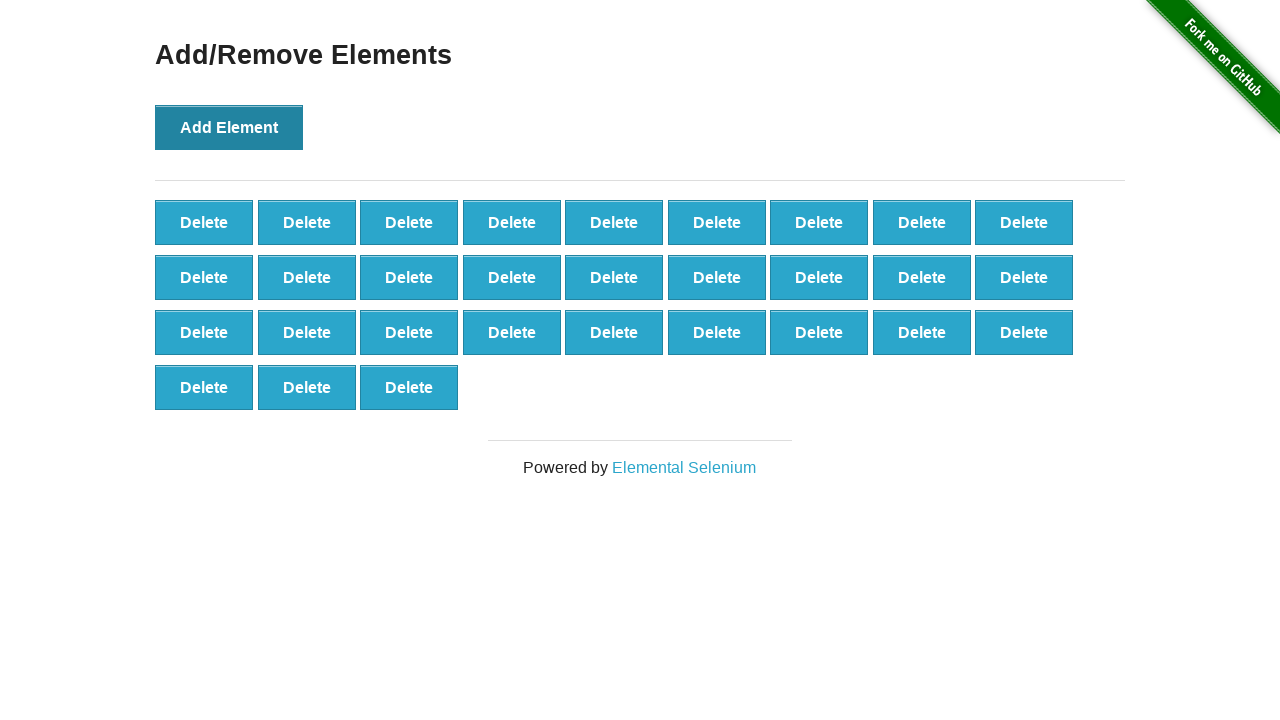

Counted delete buttons before deletion: 30
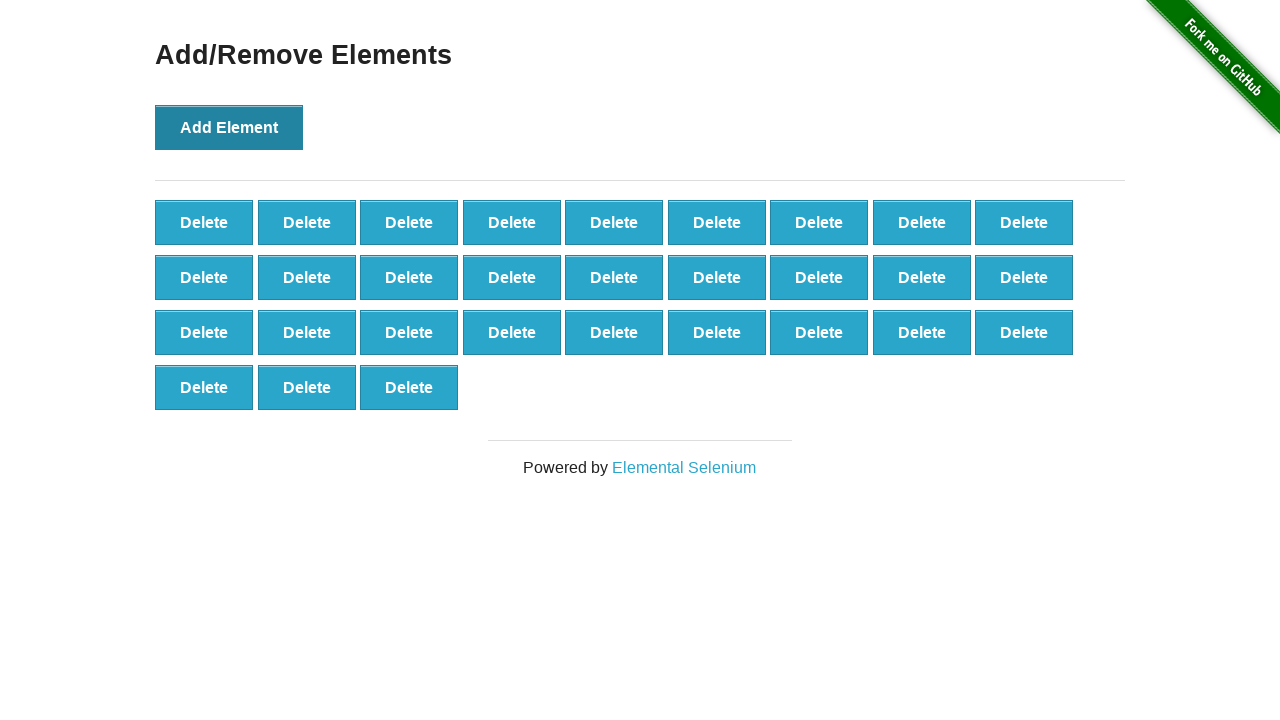

Clicked 'Delete' button (iteration 1/20) at (204, 222) on xpath=//button[text()='Delete'] >> nth=0
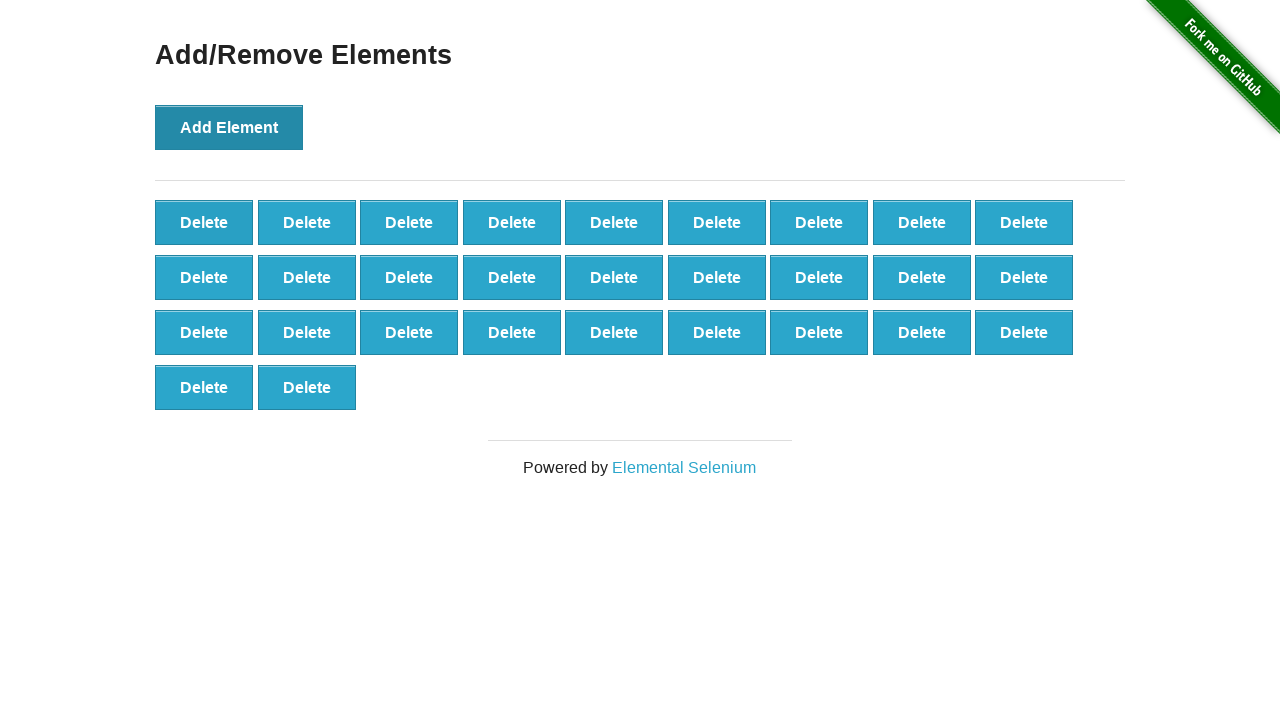

Clicked 'Delete' button (iteration 2/20) at (204, 222) on xpath=//button[text()='Delete'] >> nth=0
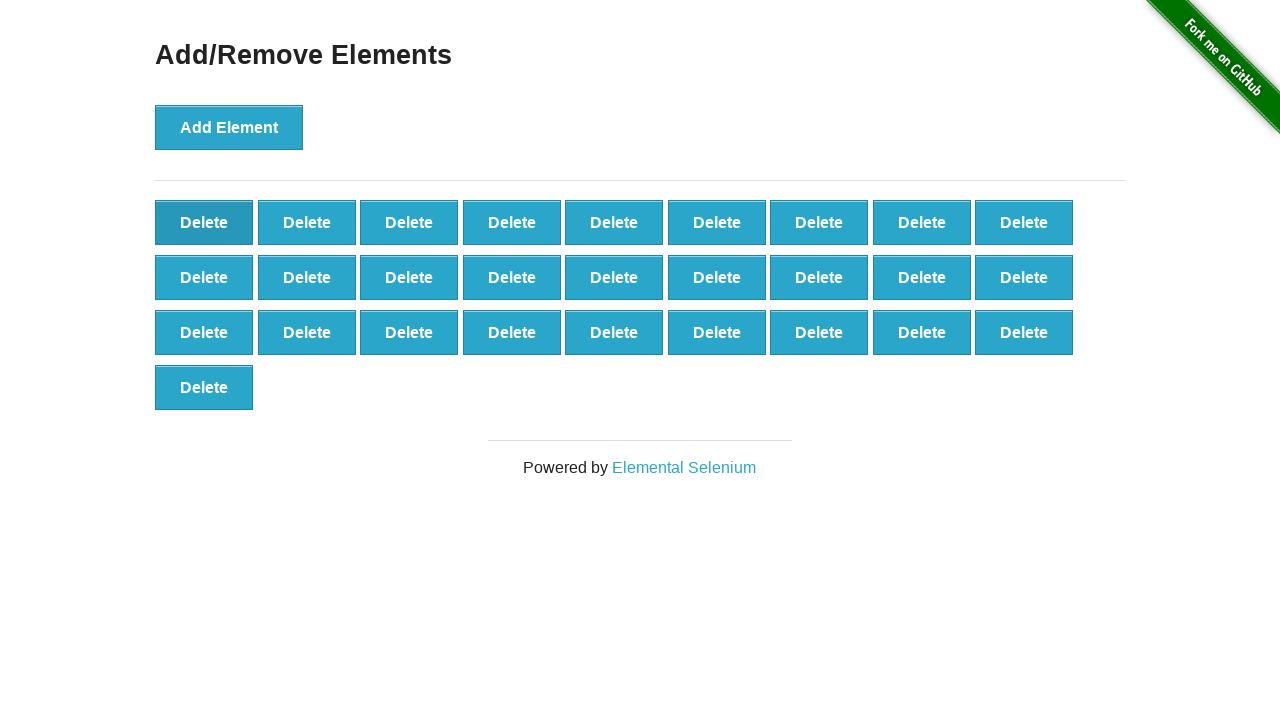

Clicked 'Delete' button (iteration 3/20) at (204, 222) on xpath=//button[text()='Delete'] >> nth=0
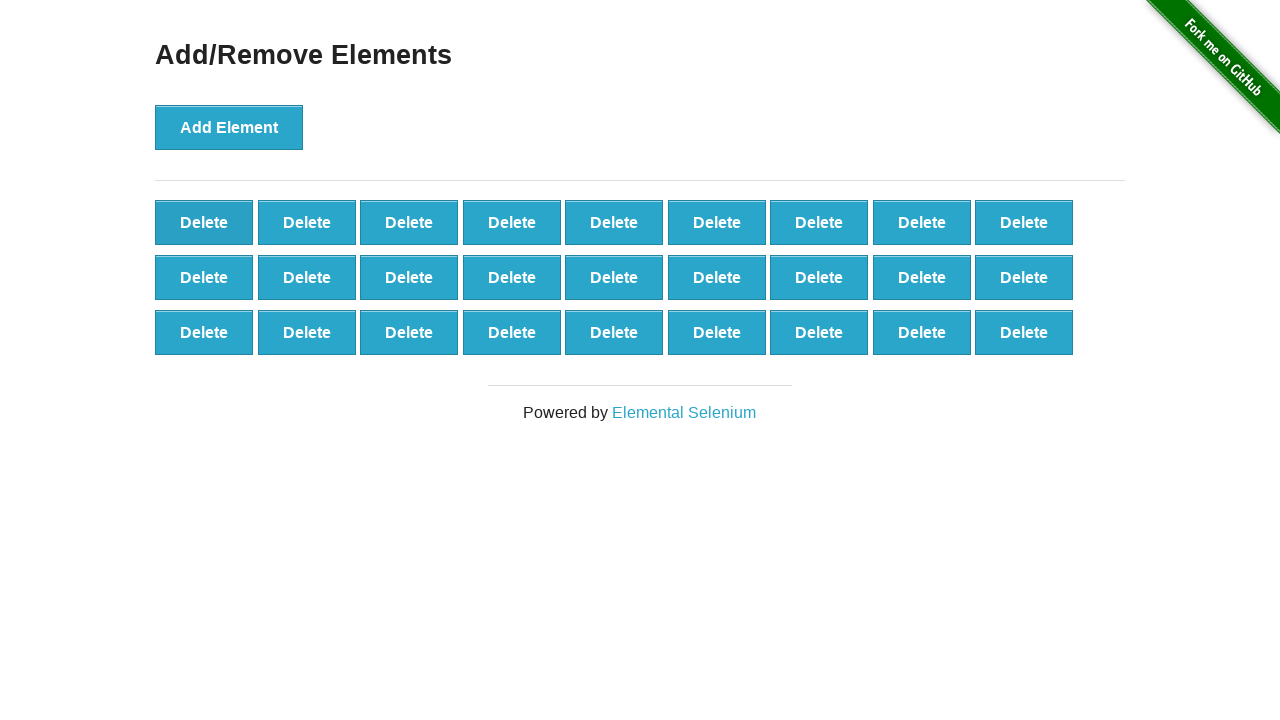

Clicked 'Delete' button (iteration 4/20) at (204, 222) on xpath=//button[text()='Delete'] >> nth=0
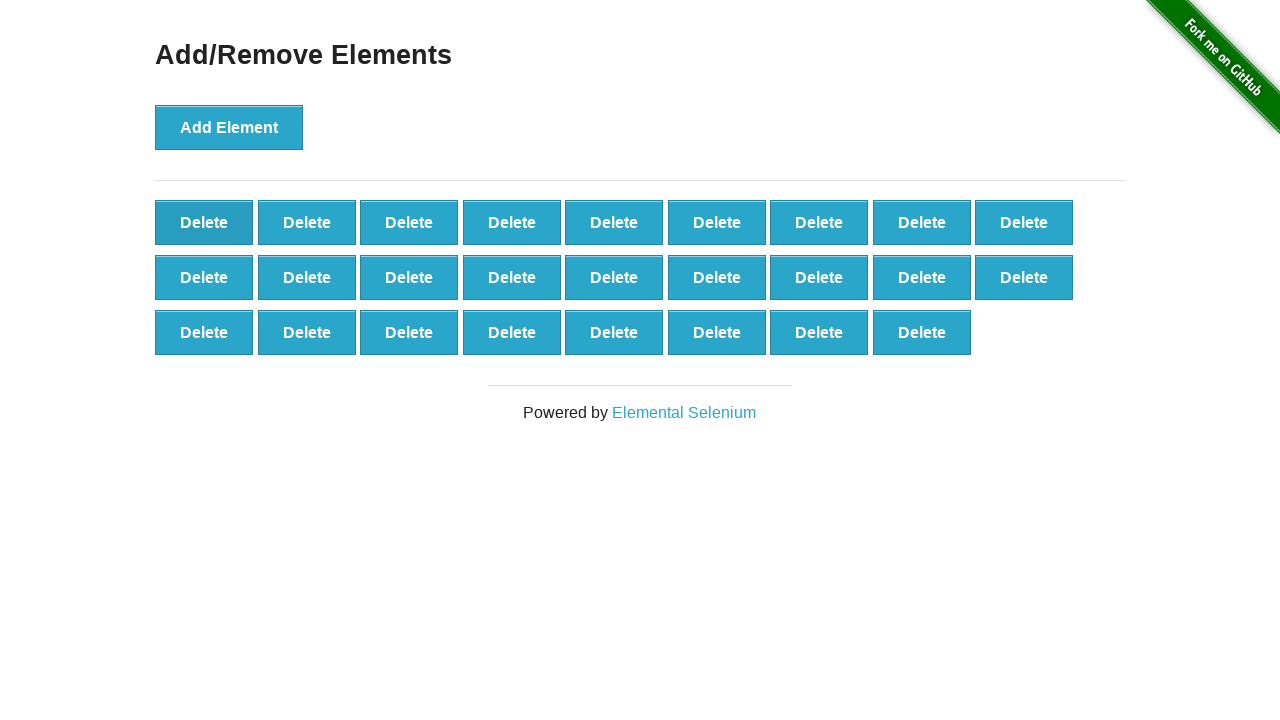

Clicked 'Delete' button (iteration 5/20) at (204, 222) on xpath=//button[text()='Delete'] >> nth=0
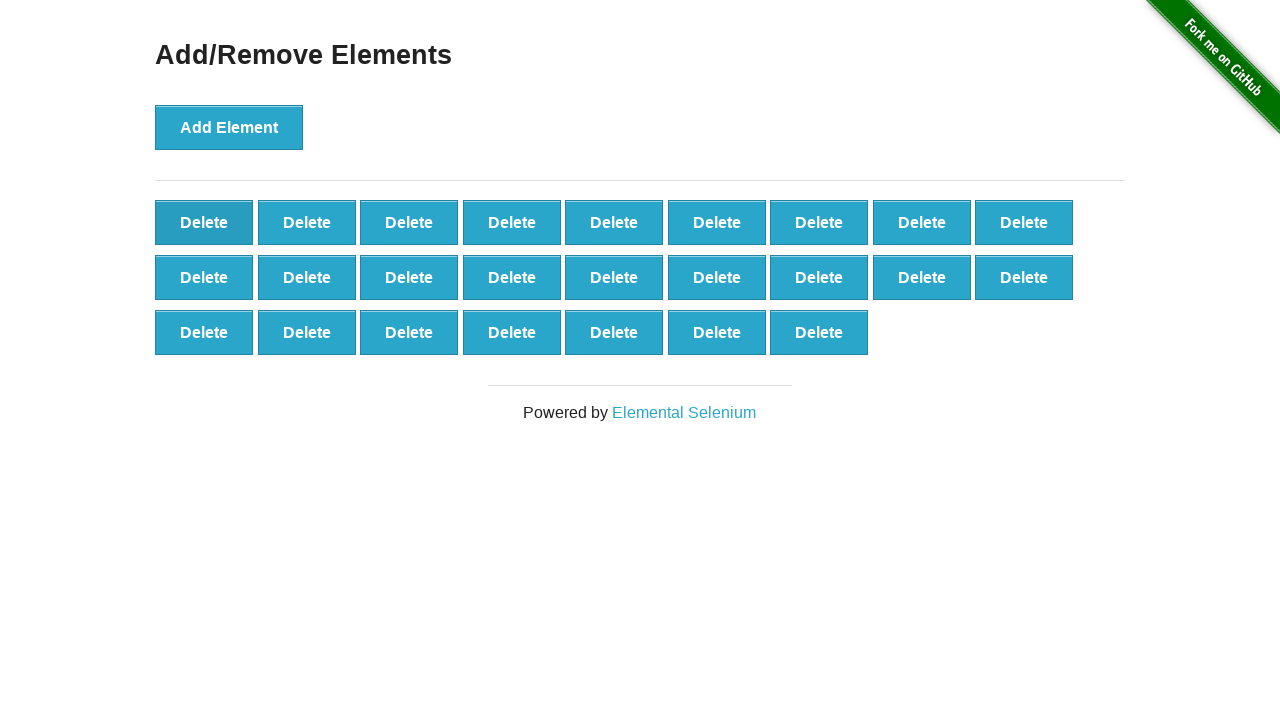

Clicked 'Delete' button (iteration 6/20) at (204, 222) on xpath=//button[text()='Delete'] >> nth=0
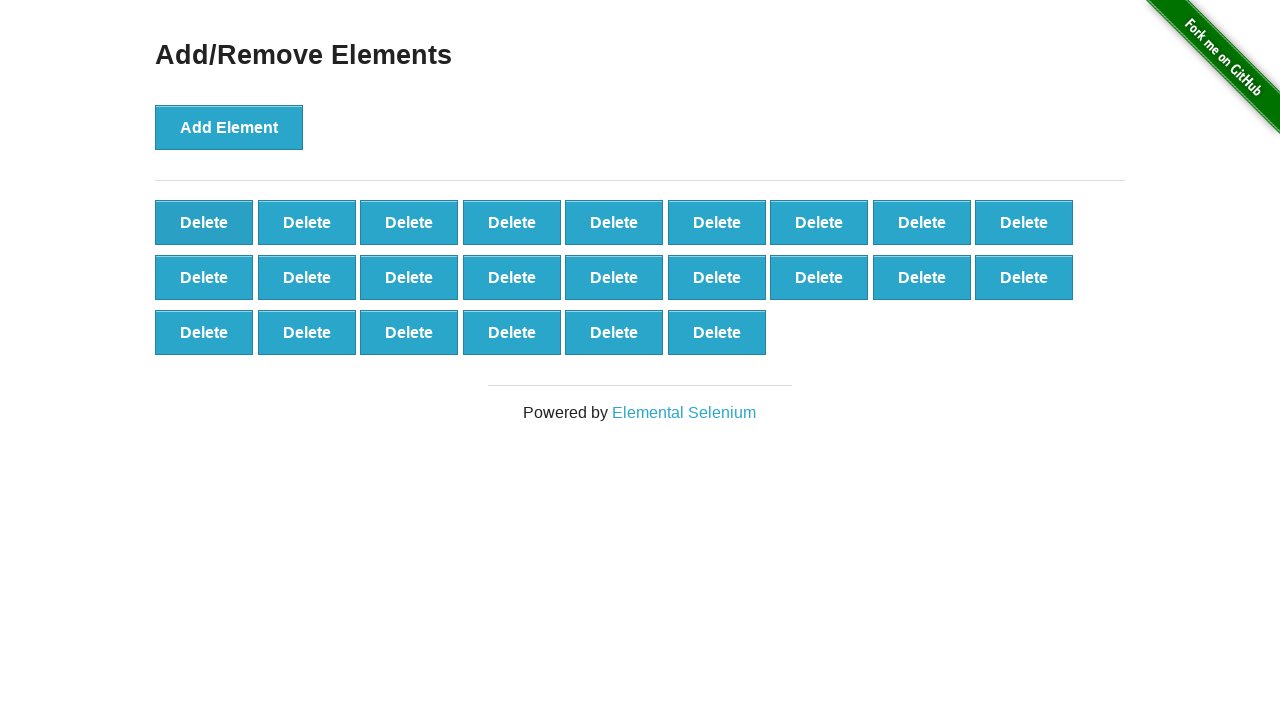

Clicked 'Delete' button (iteration 7/20) at (204, 222) on xpath=//button[text()='Delete'] >> nth=0
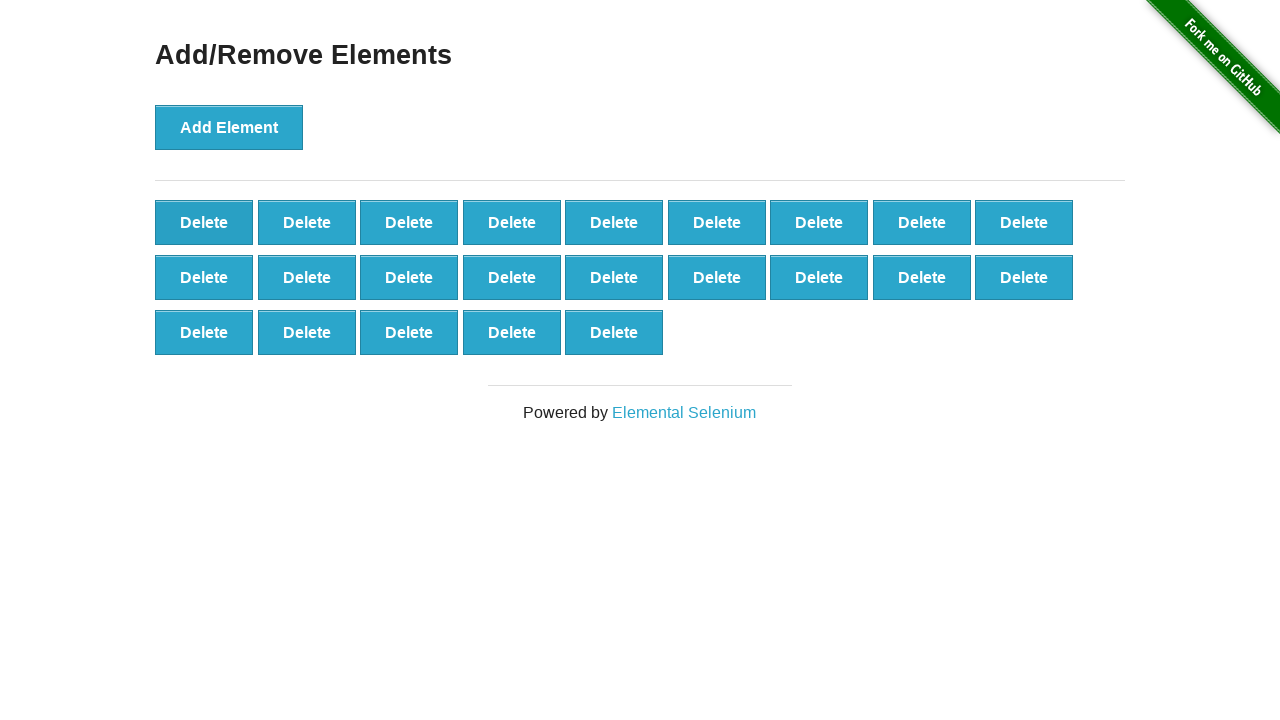

Clicked 'Delete' button (iteration 8/20) at (204, 222) on xpath=//button[text()='Delete'] >> nth=0
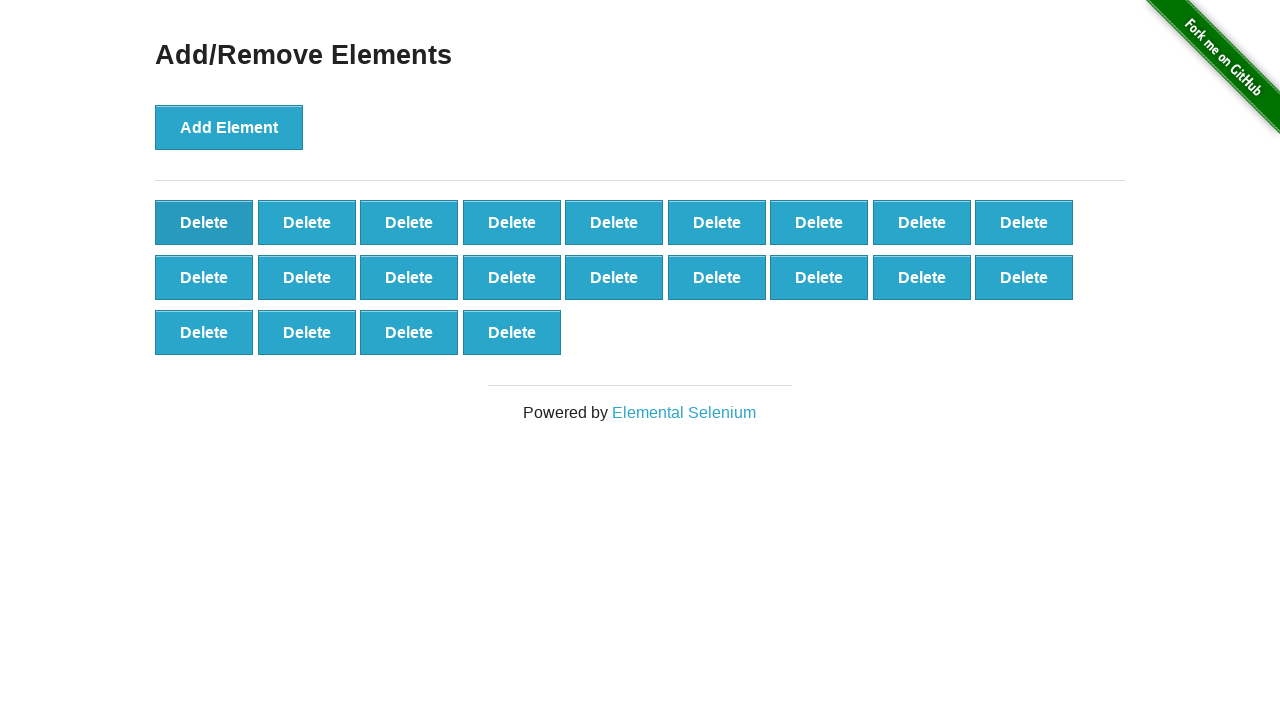

Clicked 'Delete' button (iteration 9/20) at (204, 222) on xpath=//button[text()='Delete'] >> nth=0
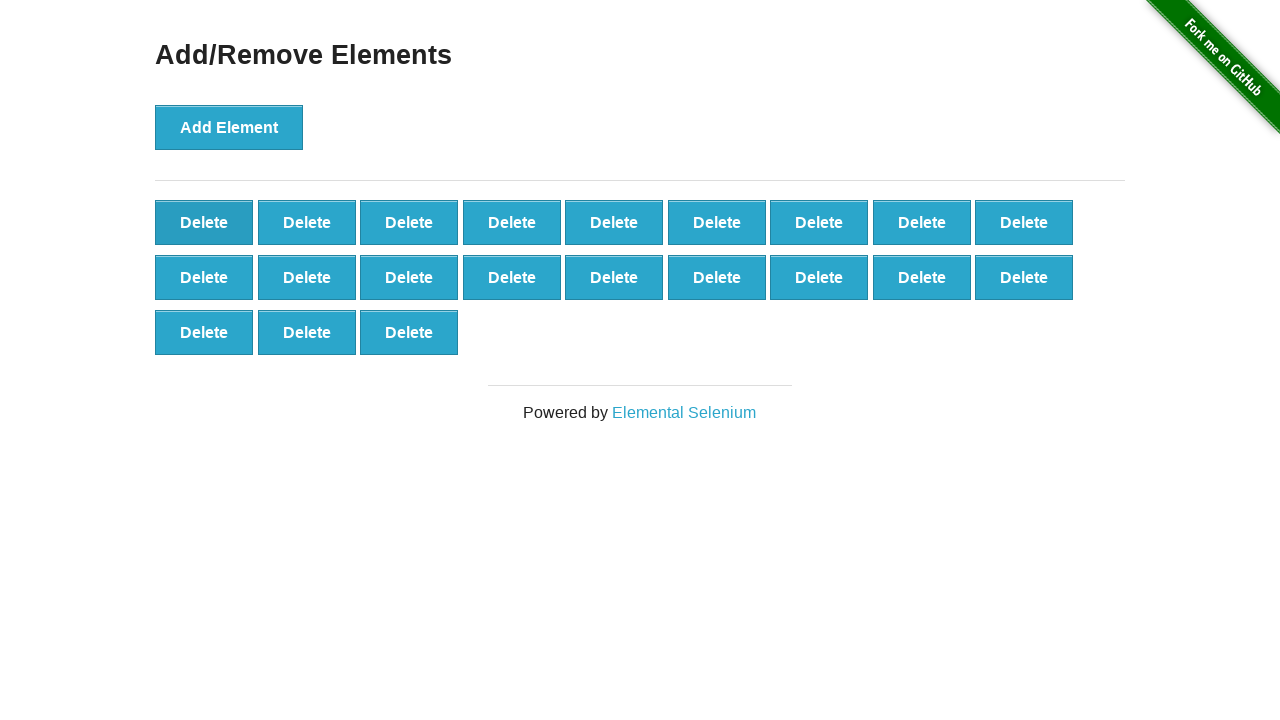

Clicked 'Delete' button (iteration 10/20) at (204, 222) on xpath=//button[text()='Delete'] >> nth=0
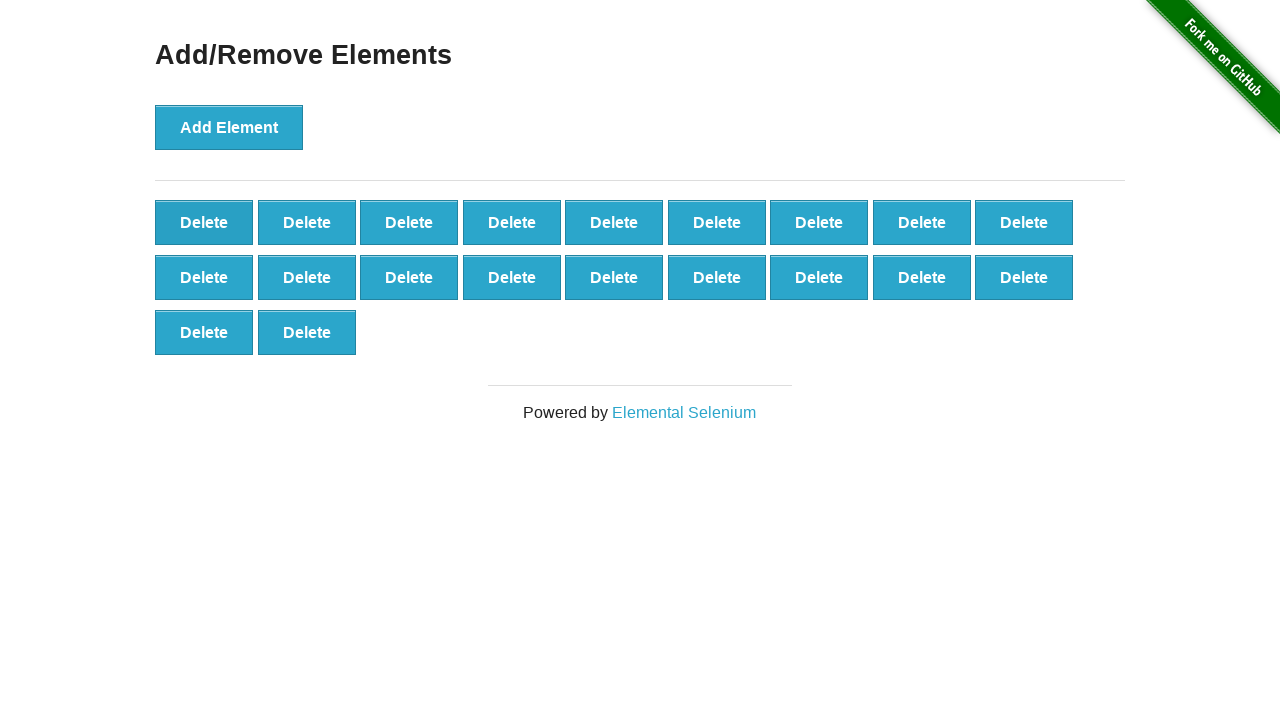

Clicked 'Delete' button (iteration 11/20) at (204, 222) on xpath=//button[text()='Delete'] >> nth=0
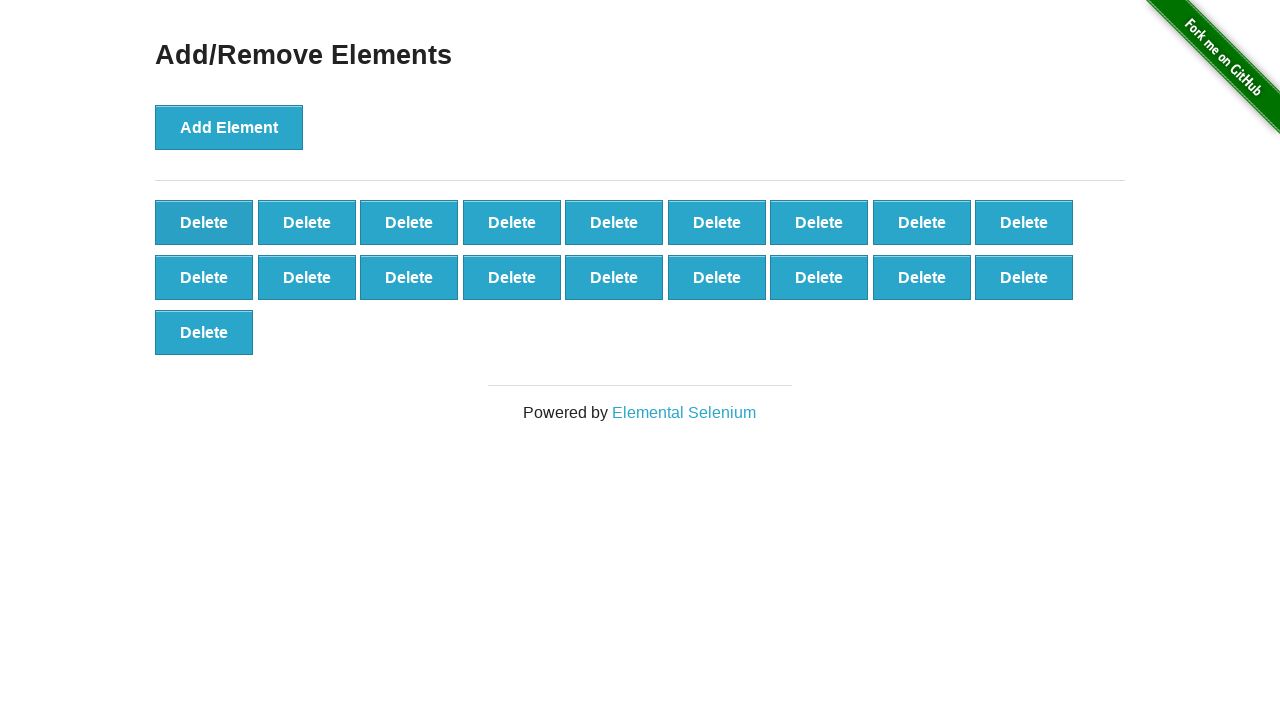

Clicked 'Delete' button (iteration 12/20) at (204, 222) on xpath=//button[text()='Delete'] >> nth=0
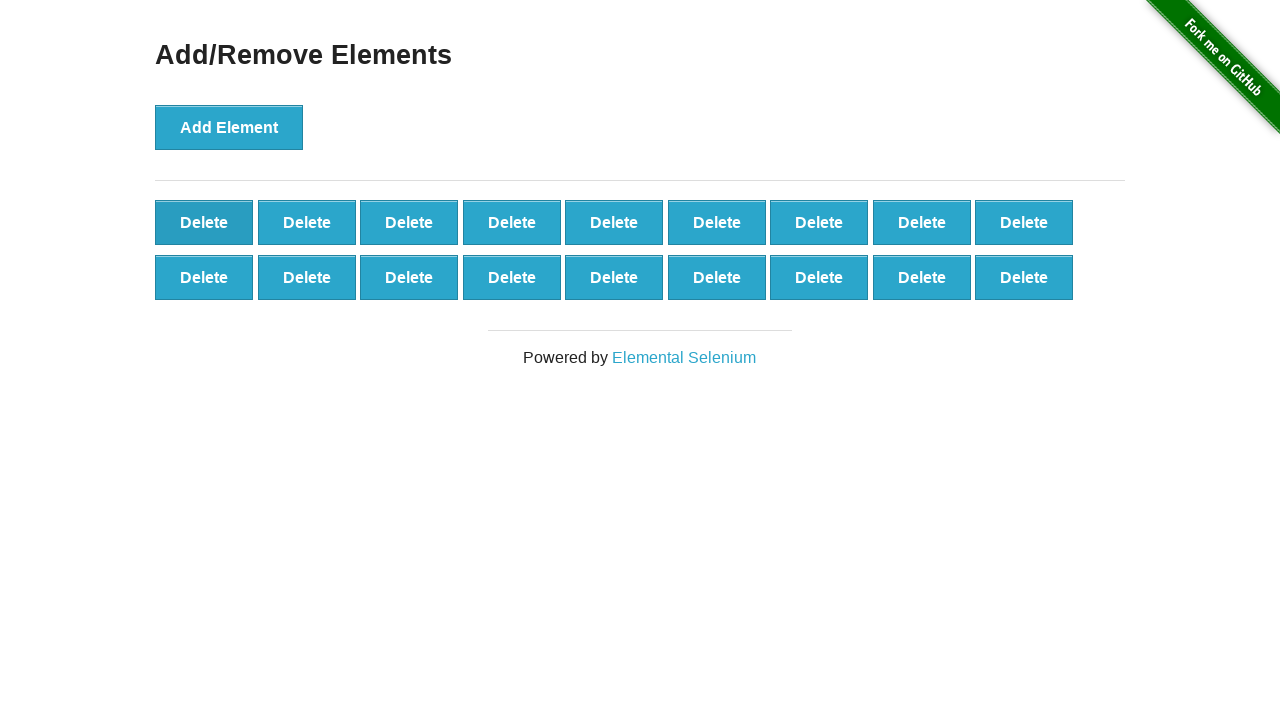

Clicked 'Delete' button (iteration 13/20) at (204, 222) on xpath=//button[text()='Delete'] >> nth=0
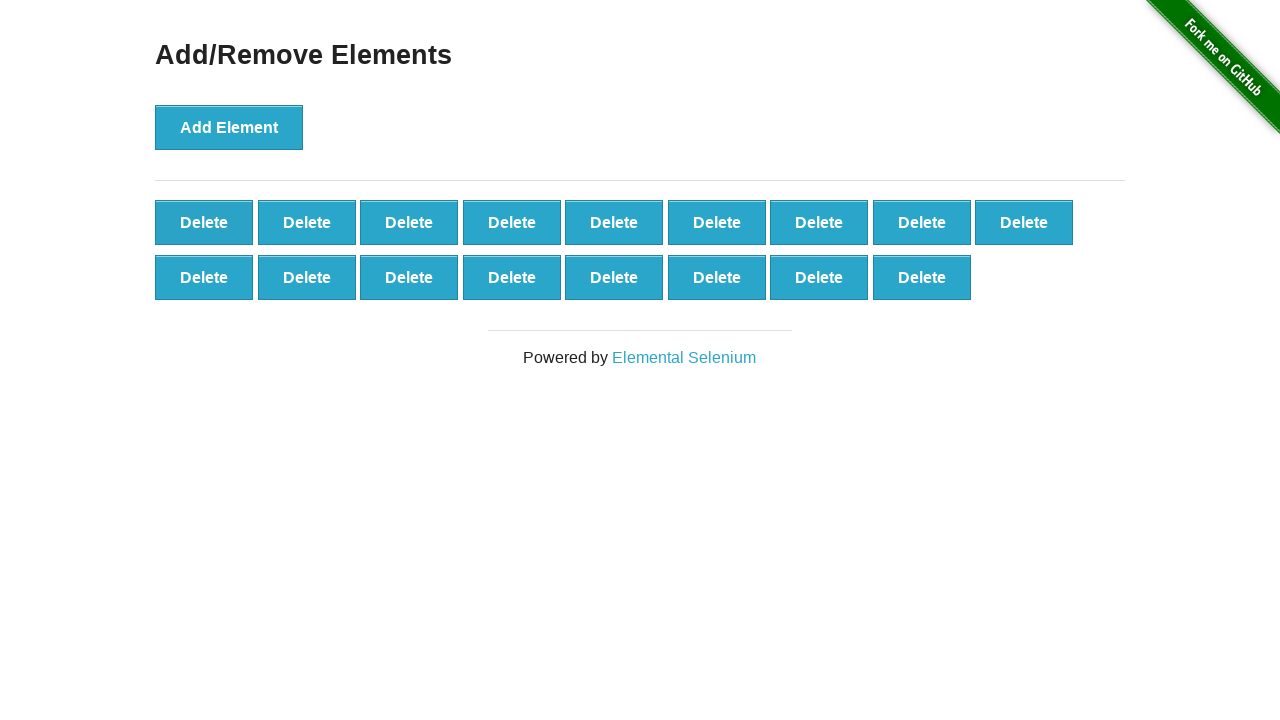

Clicked 'Delete' button (iteration 14/20) at (204, 222) on xpath=//button[text()='Delete'] >> nth=0
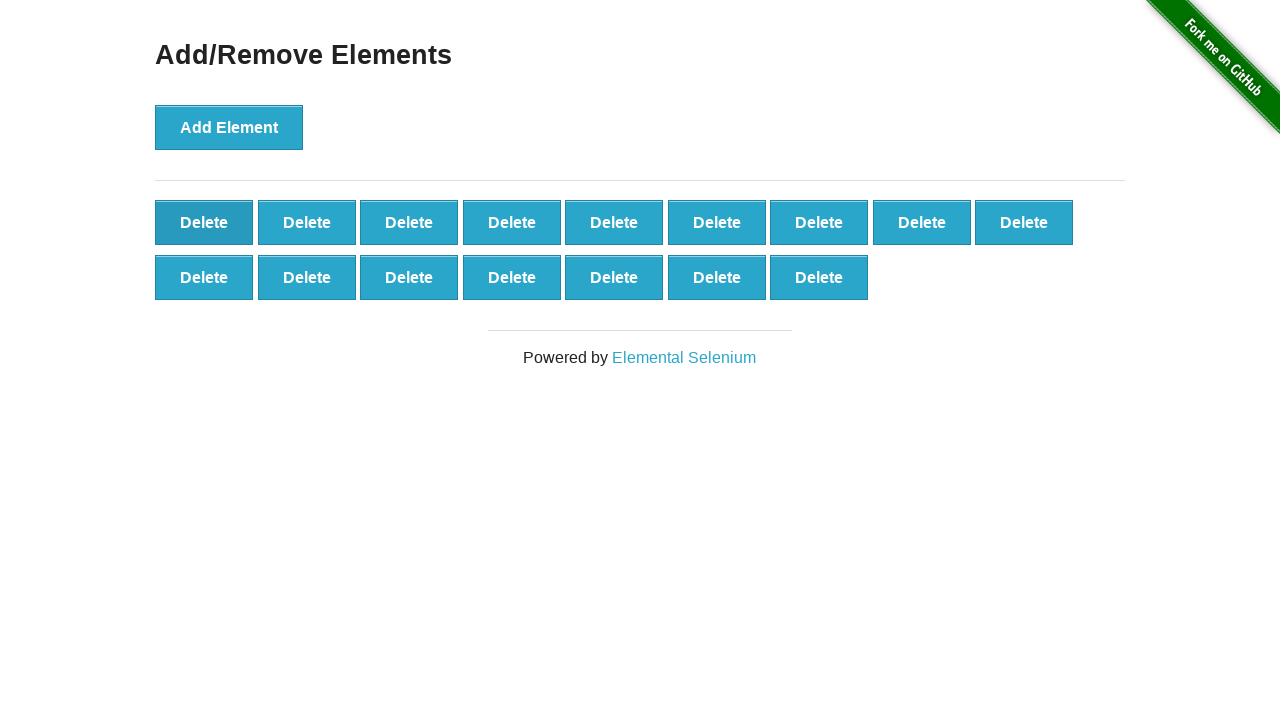

Clicked 'Delete' button (iteration 15/20) at (204, 222) on xpath=//button[text()='Delete'] >> nth=0
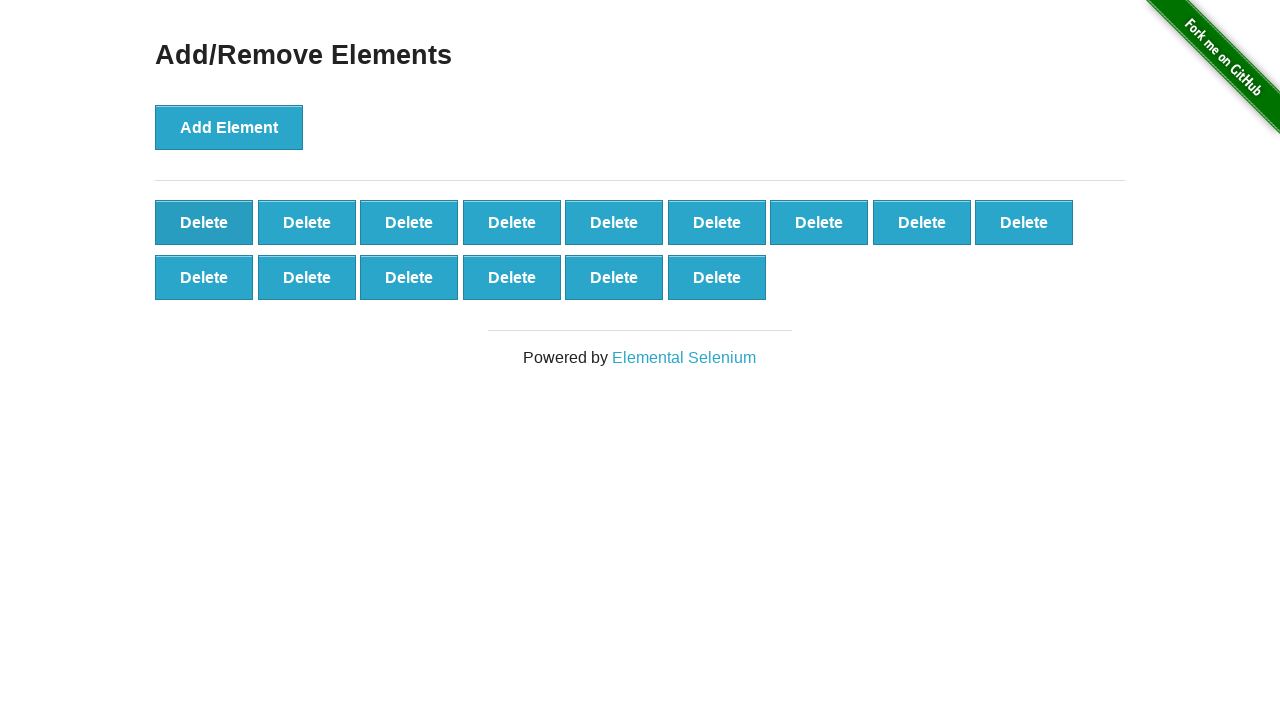

Clicked 'Delete' button (iteration 16/20) at (204, 222) on xpath=//button[text()='Delete'] >> nth=0
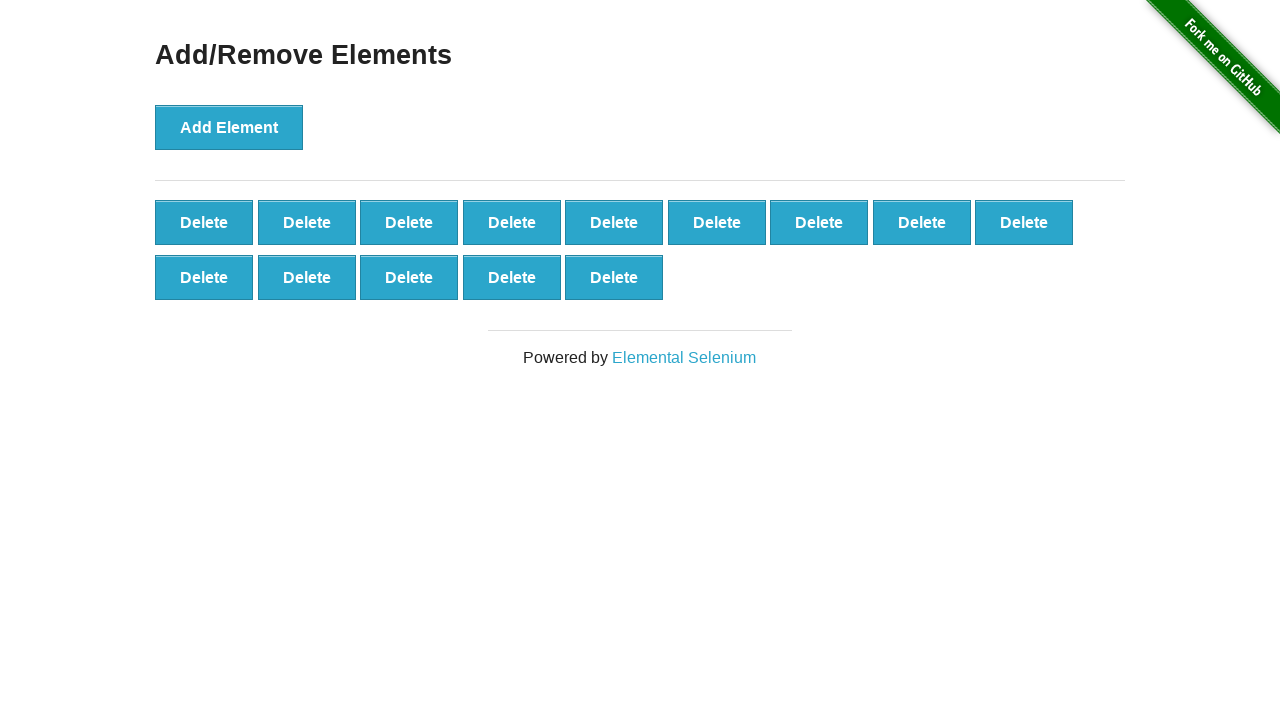

Clicked 'Delete' button (iteration 17/20) at (204, 222) on xpath=//button[text()='Delete'] >> nth=0
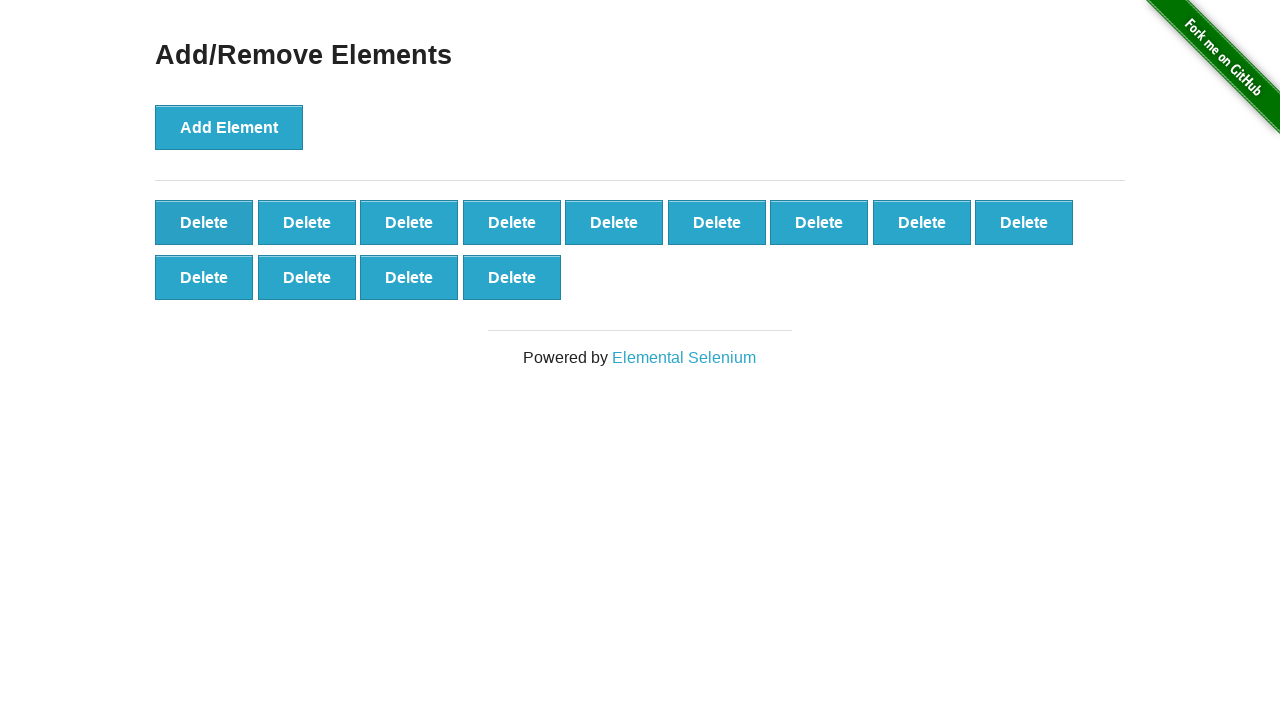

Clicked 'Delete' button (iteration 18/20) at (204, 222) on xpath=//button[text()='Delete'] >> nth=0
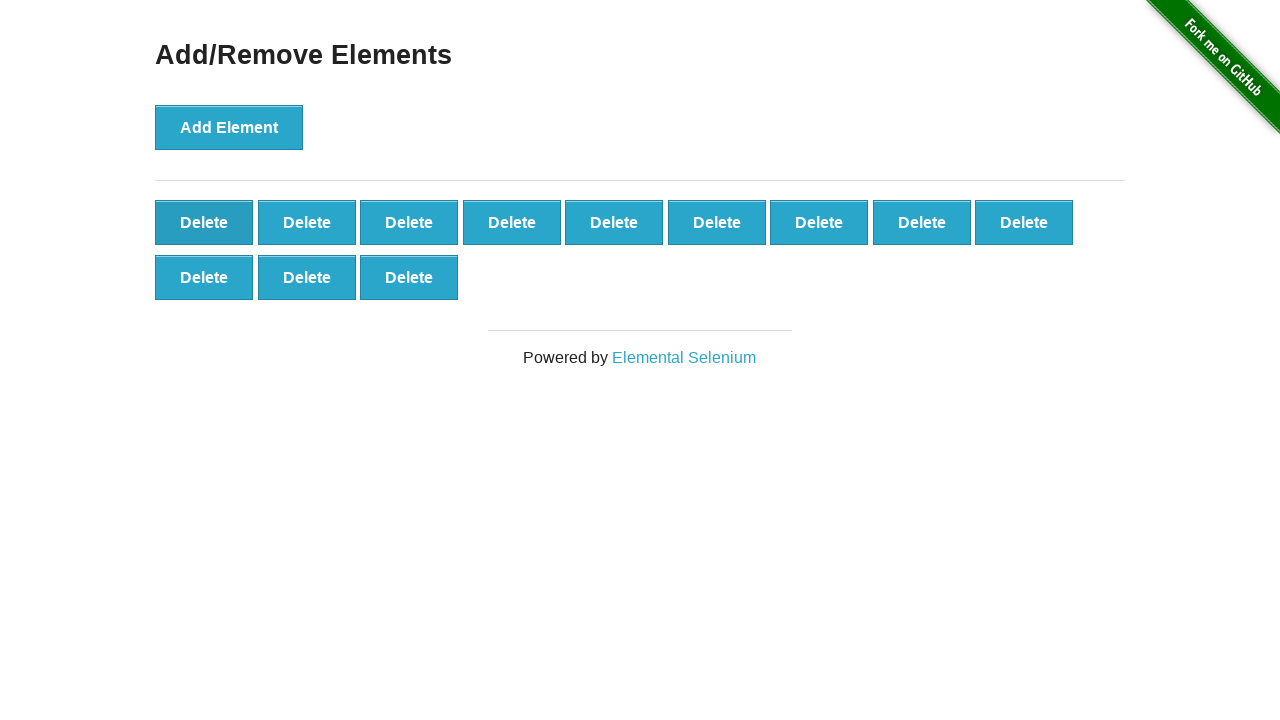

Clicked 'Delete' button (iteration 19/20) at (204, 222) on xpath=//button[text()='Delete'] >> nth=0
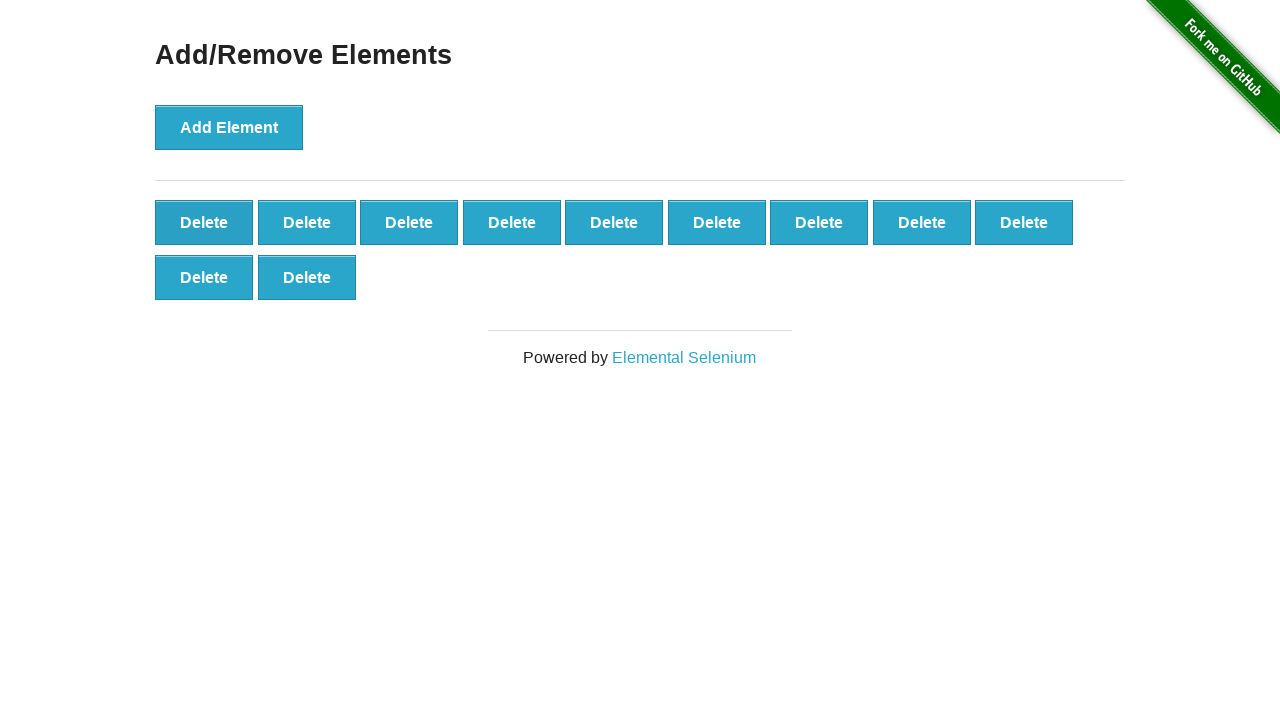

Clicked 'Delete' button (iteration 20/20) at (204, 222) on xpath=//button[text()='Delete'] >> nth=0
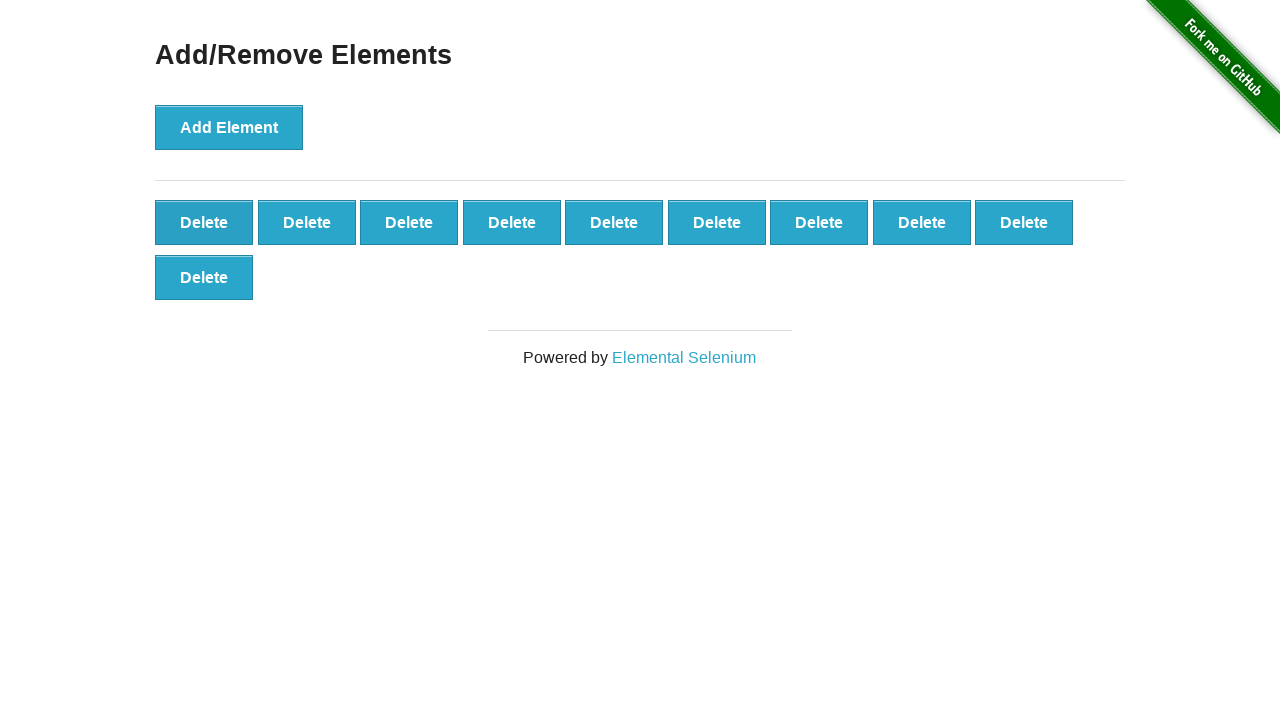

Counted delete buttons after deletion: 10
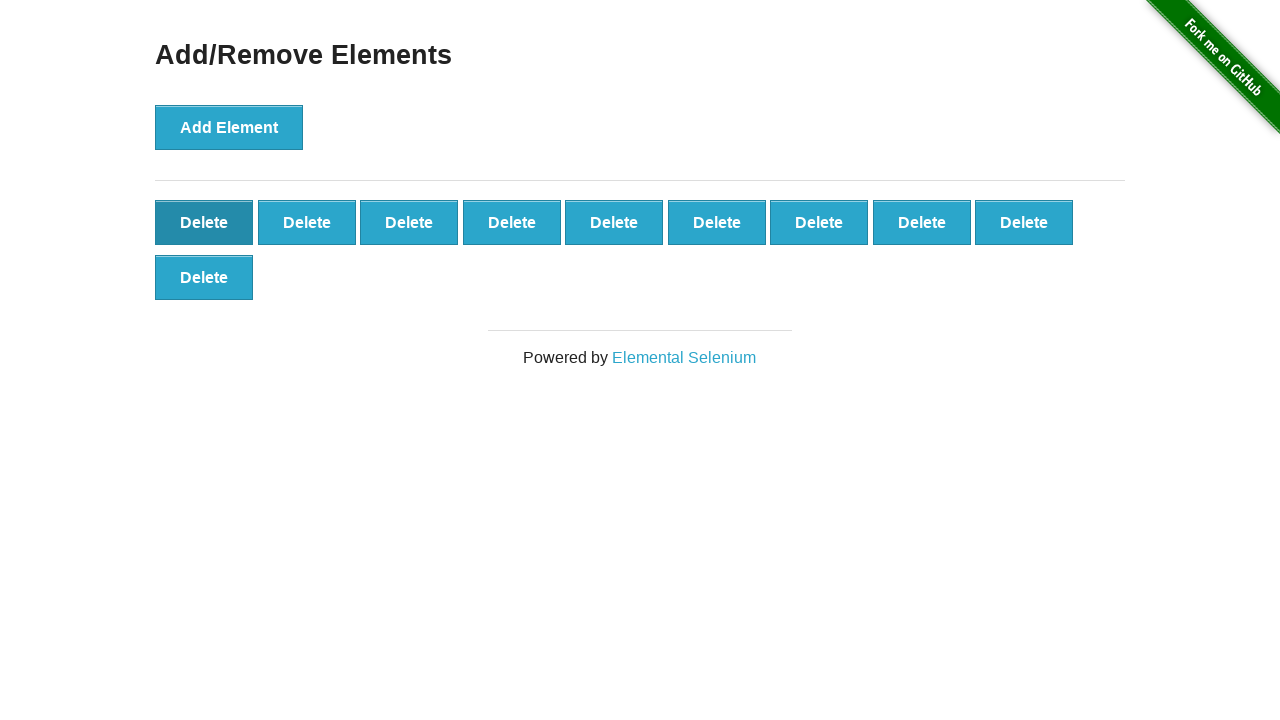

Assertion passed: 10 buttons remain (expected 10)
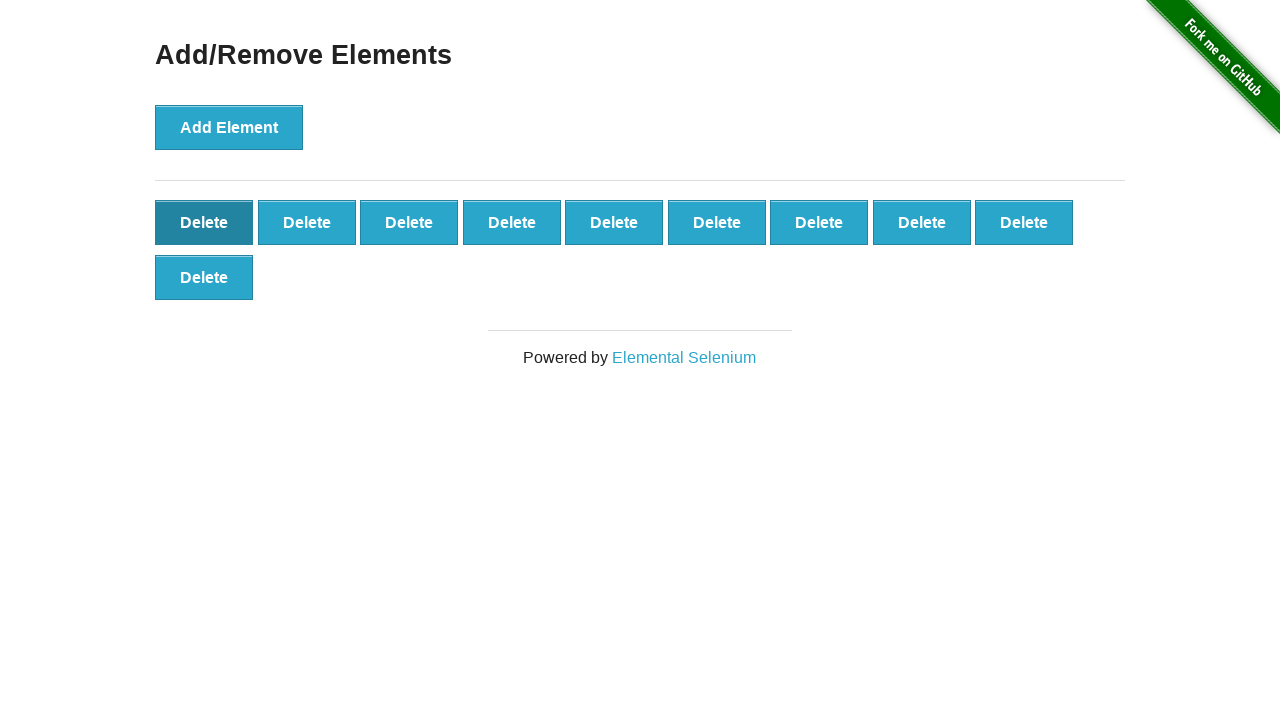

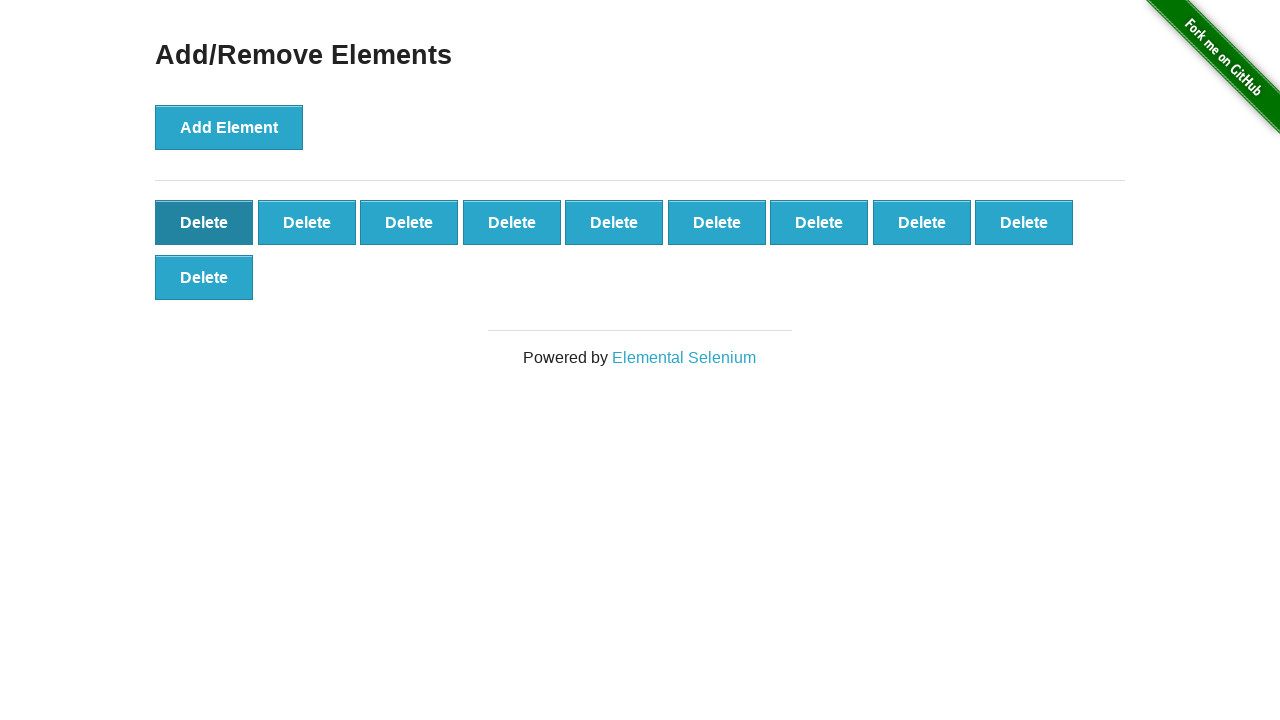